Tests calendar/datepicker functionality by clicking through months until reaching March of next year and selecting day 30

Starting URL: https://jqueryui.com/datepicker/

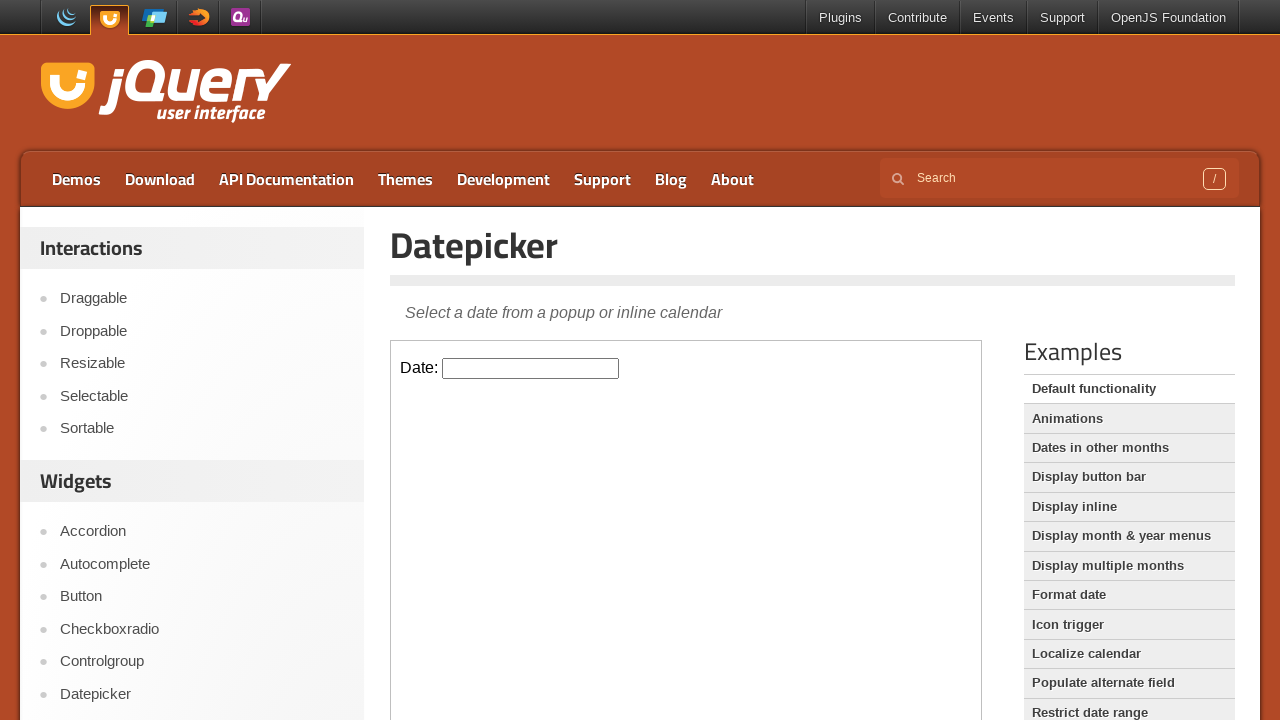

Located iframe containing datepicker
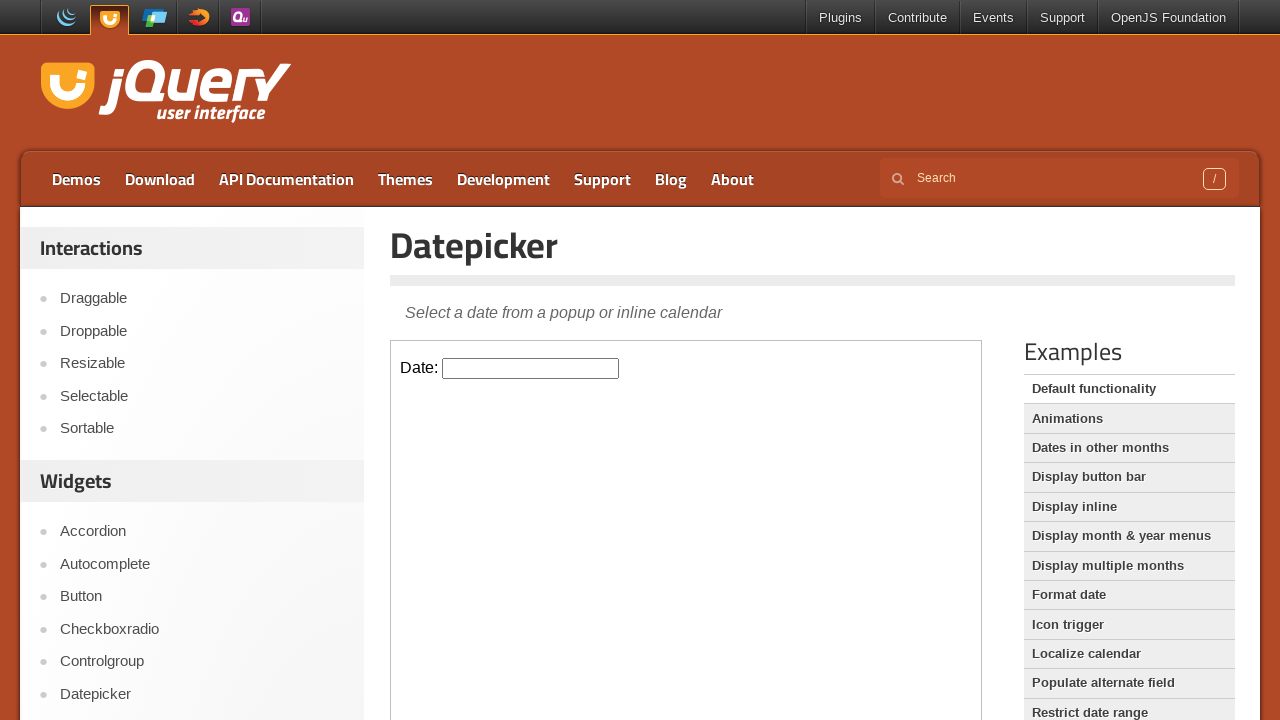

Clicked datepicker input to open calendar at (531, 368) on iframe.demo-frame >> internal:control=enter-frame >> #datepicker
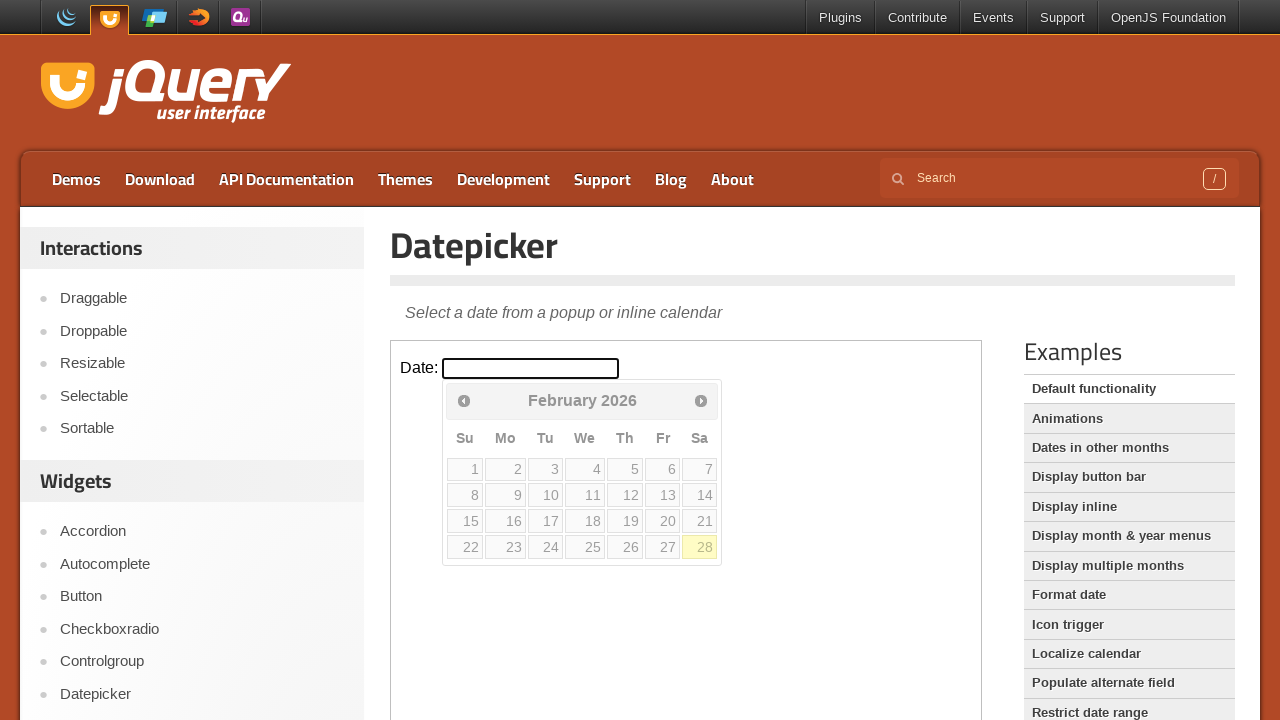

Retrieved initial calendar title
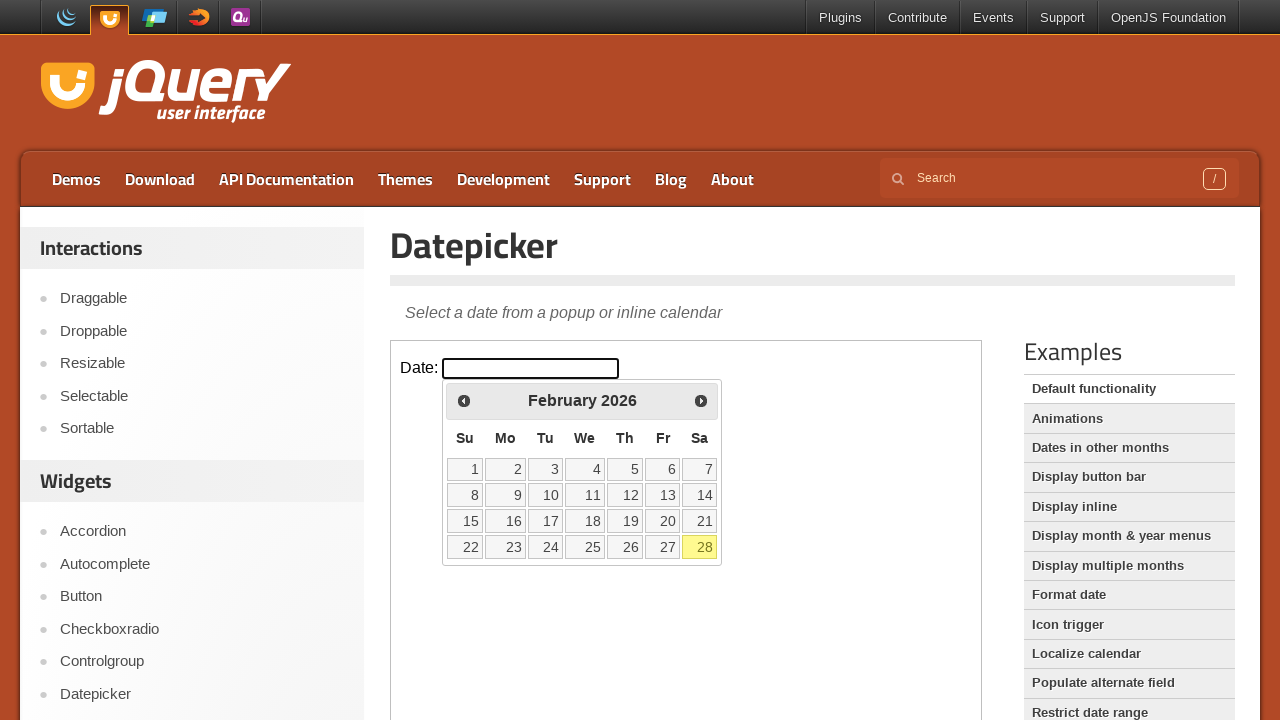

Clicked next month button (currently at February 2026) at (701, 400) on iframe.demo-frame >> internal:control=enter-frame >> span.ui-icon-circle-triangl
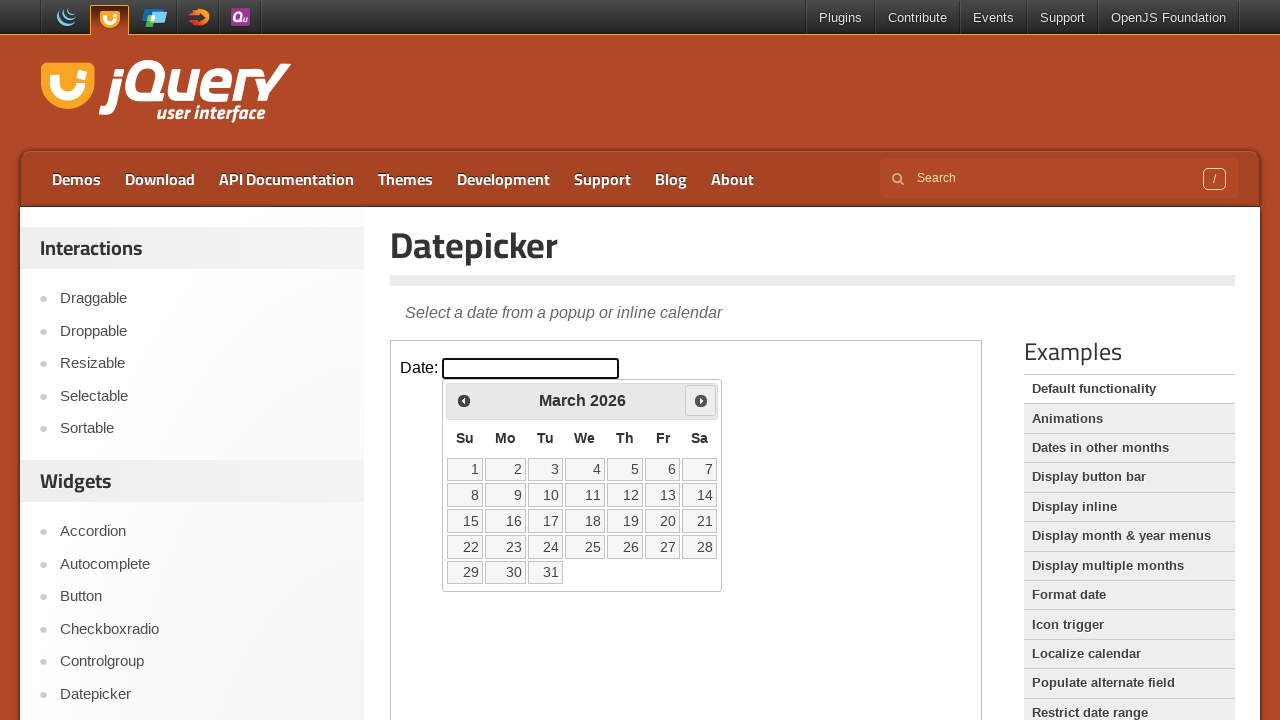

Waited for calendar to update
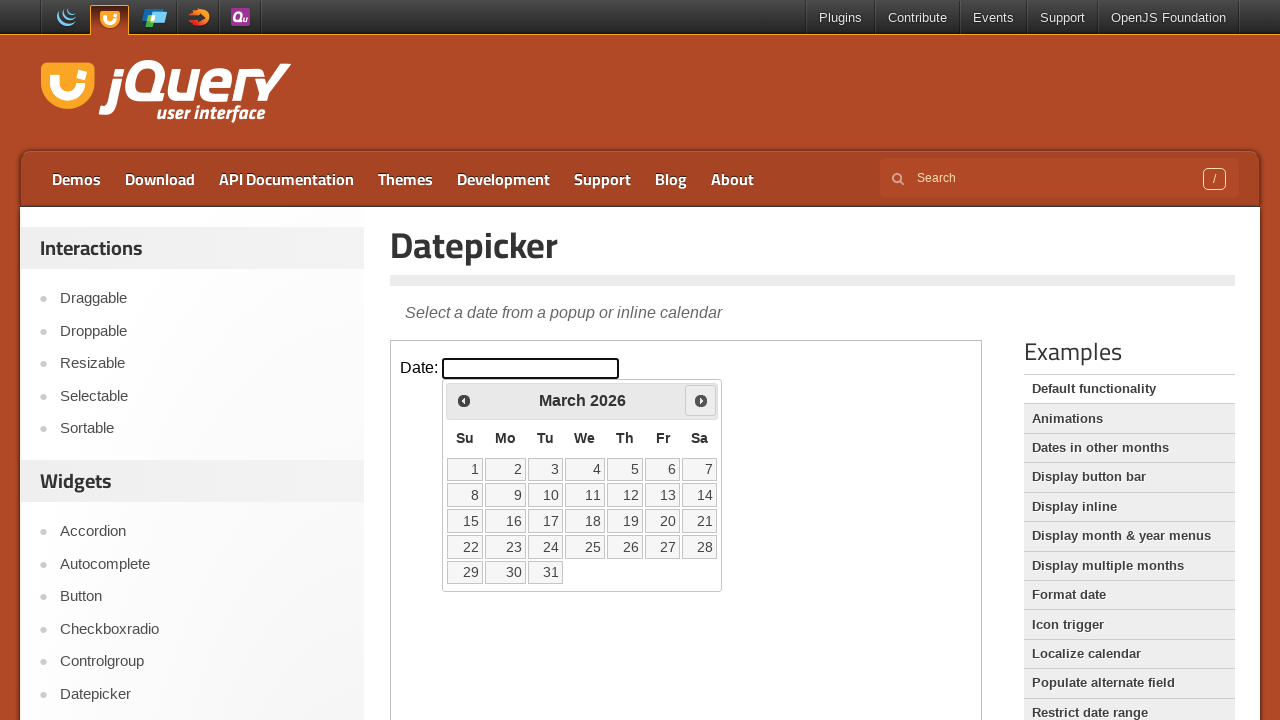

Retrieved updated calendar title
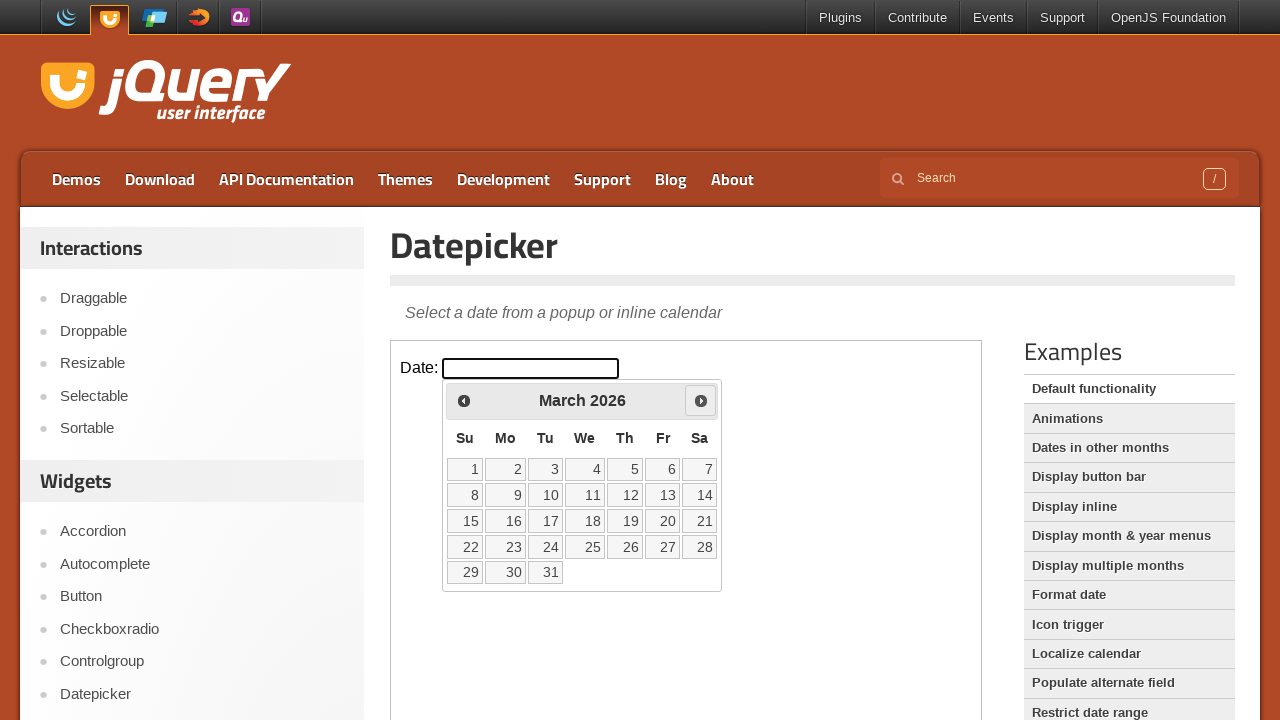

Clicked next month button (currently at March 2026) at (701, 400) on iframe.demo-frame >> internal:control=enter-frame >> span.ui-icon-circle-triangl
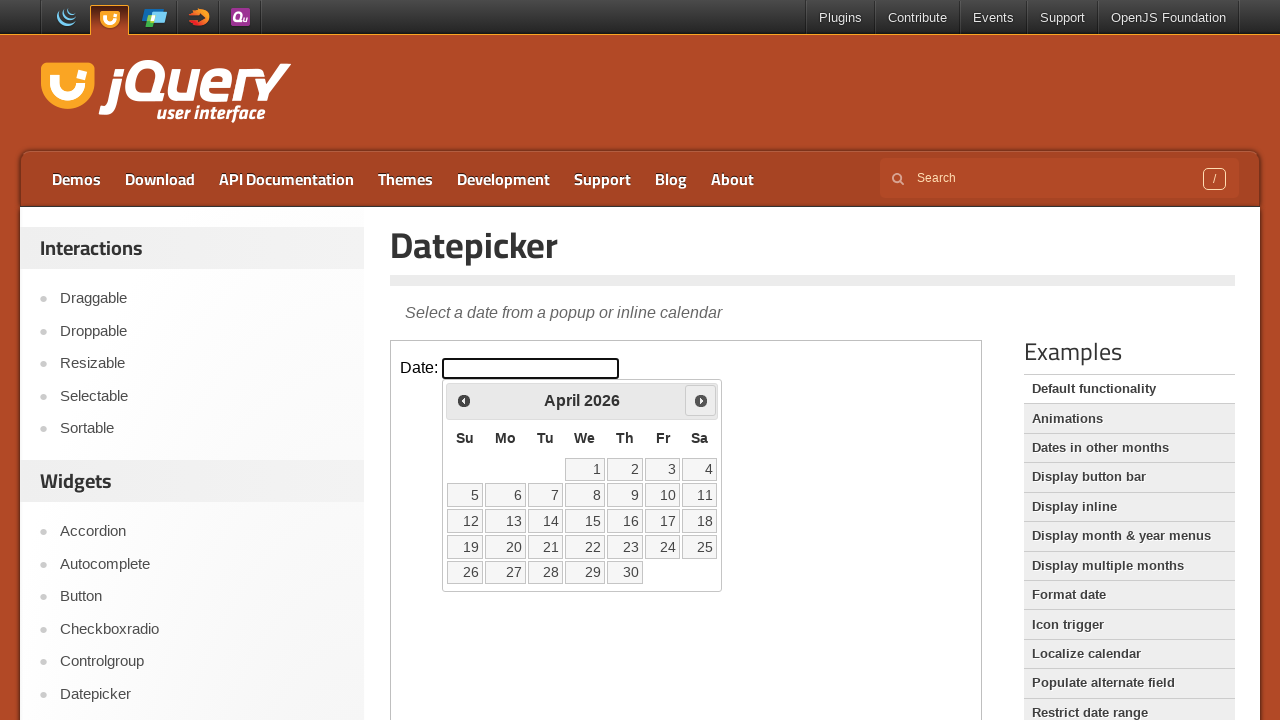

Waited for calendar to update
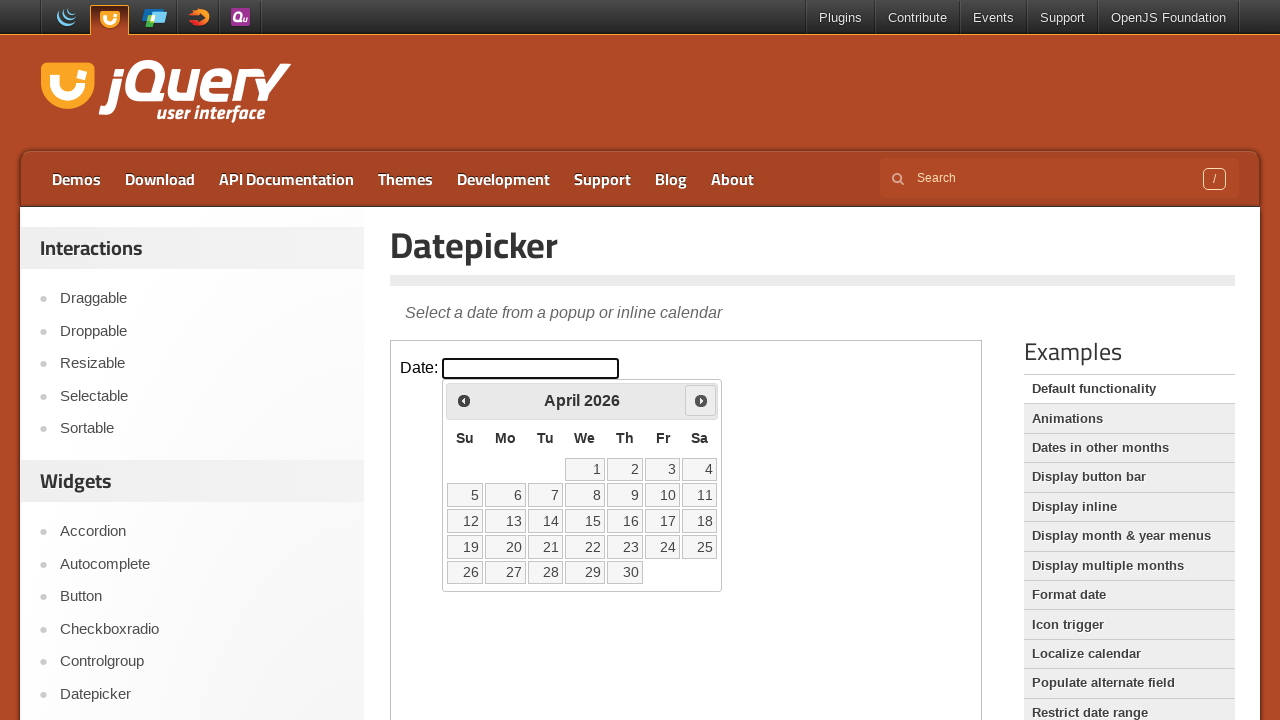

Retrieved updated calendar title
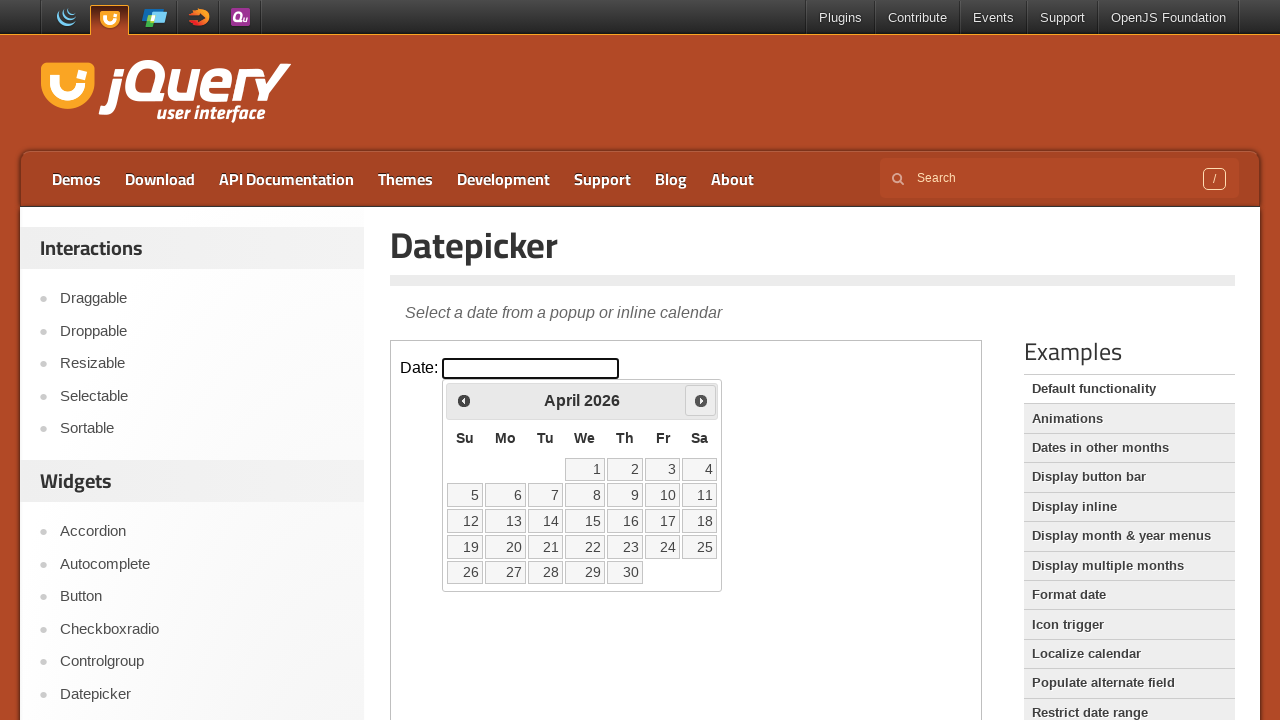

Clicked next month button (currently at April 2026) at (701, 400) on iframe.demo-frame >> internal:control=enter-frame >> span.ui-icon-circle-triangl
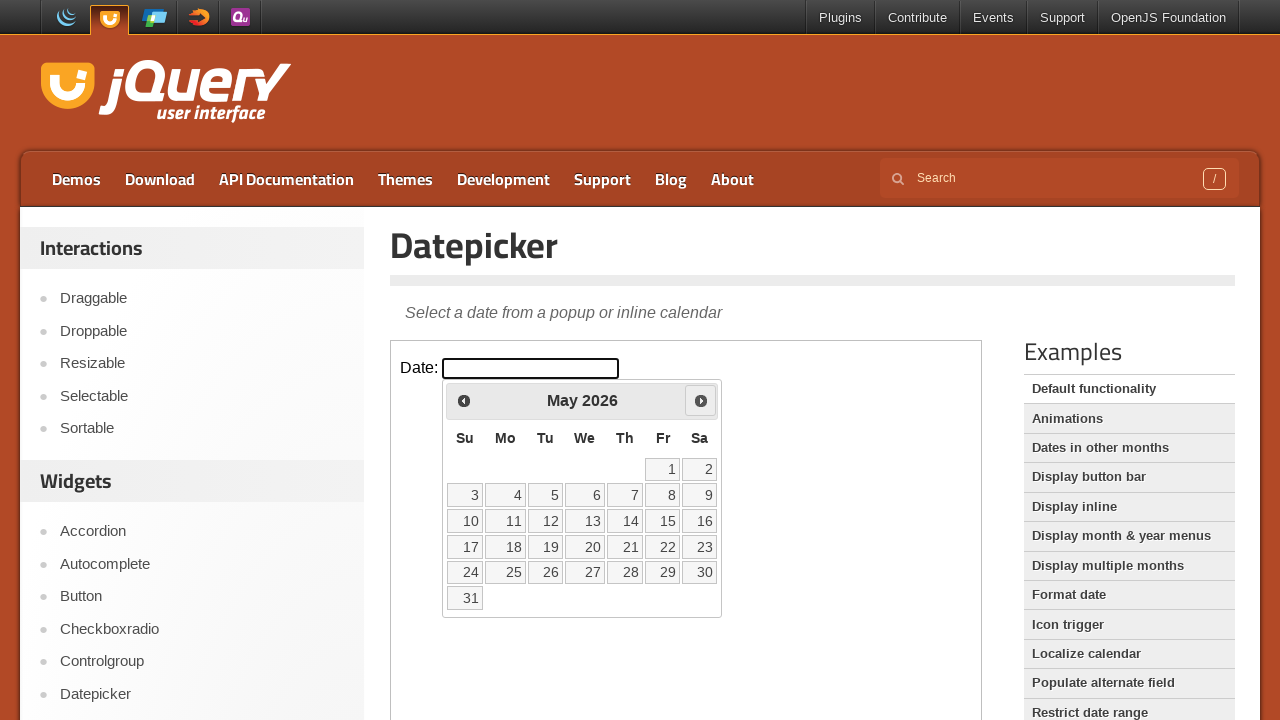

Waited for calendar to update
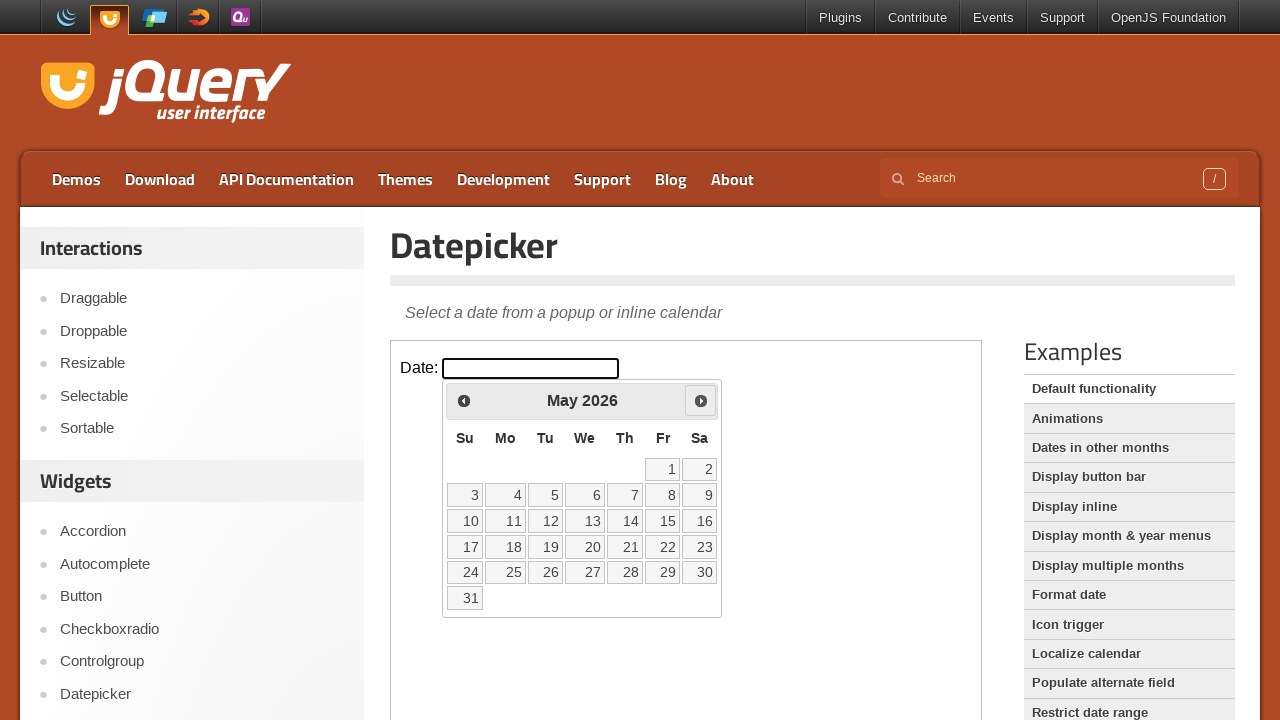

Retrieved updated calendar title
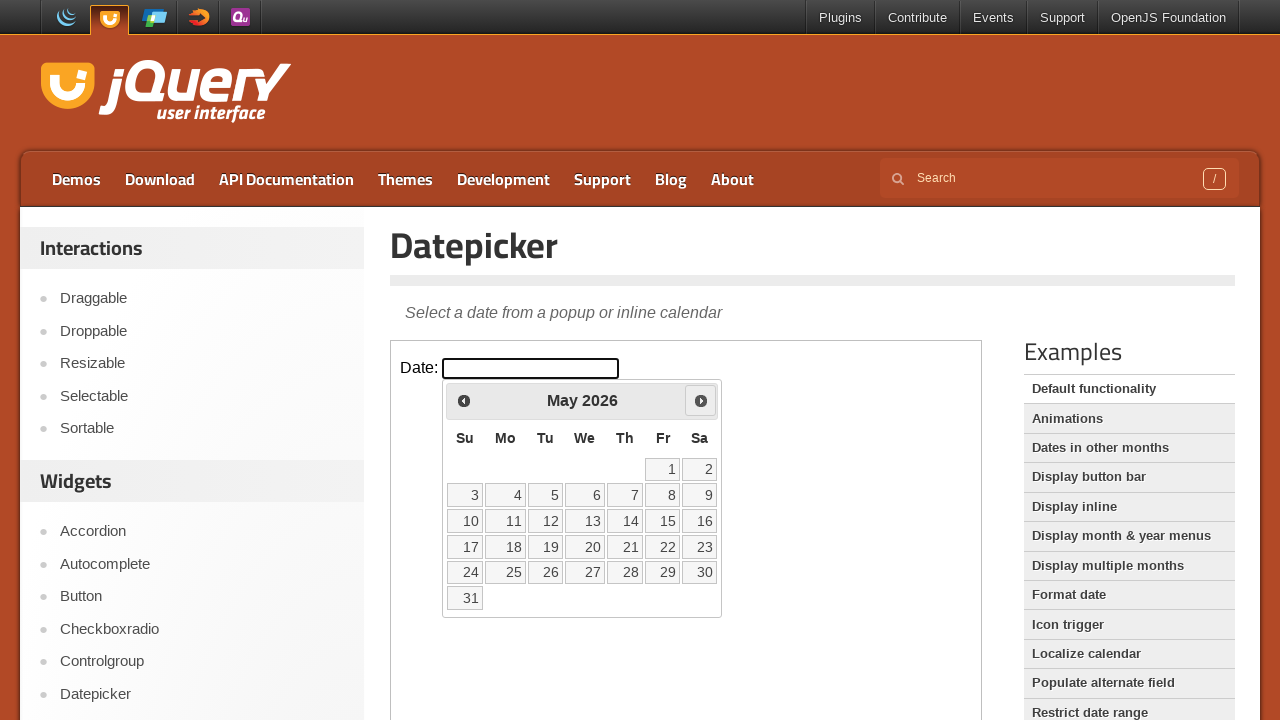

Clicked next month button (currently at May 2026) at (701, 400) on iframe.demo-frame >> internal:control=enter-frame >> span.ui-icon-circle-triangl
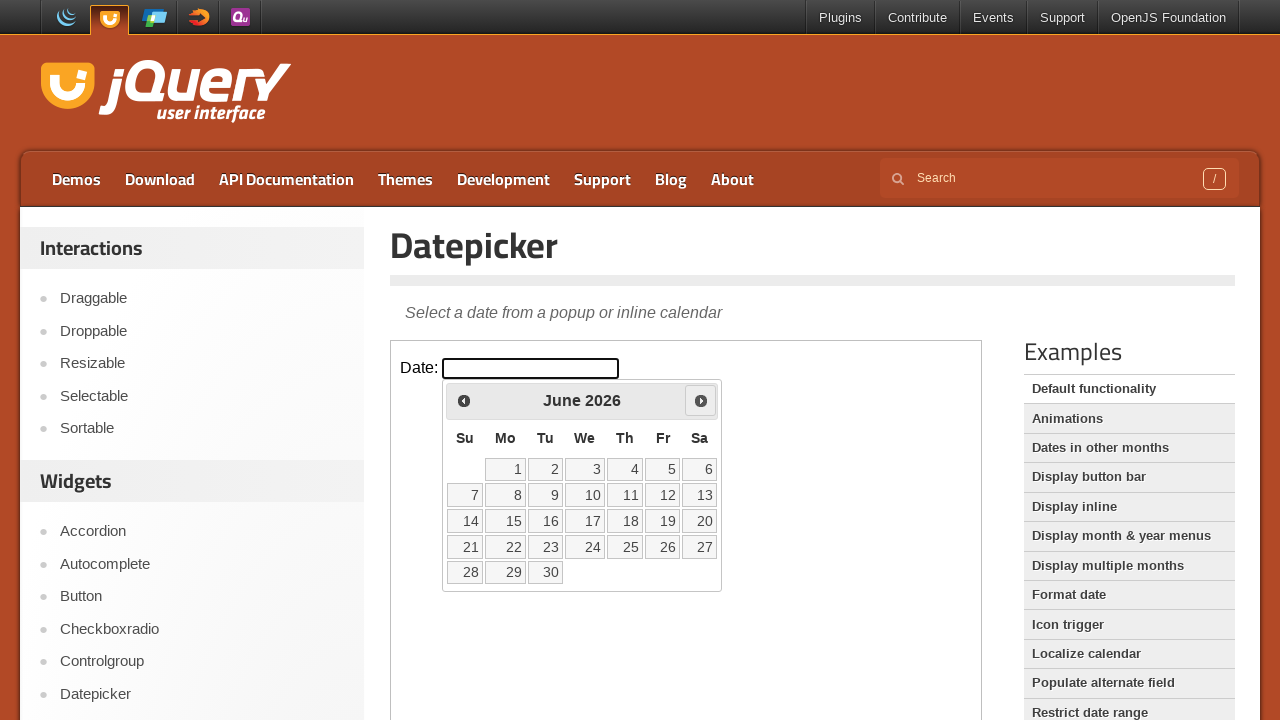

Waited for calendar to update
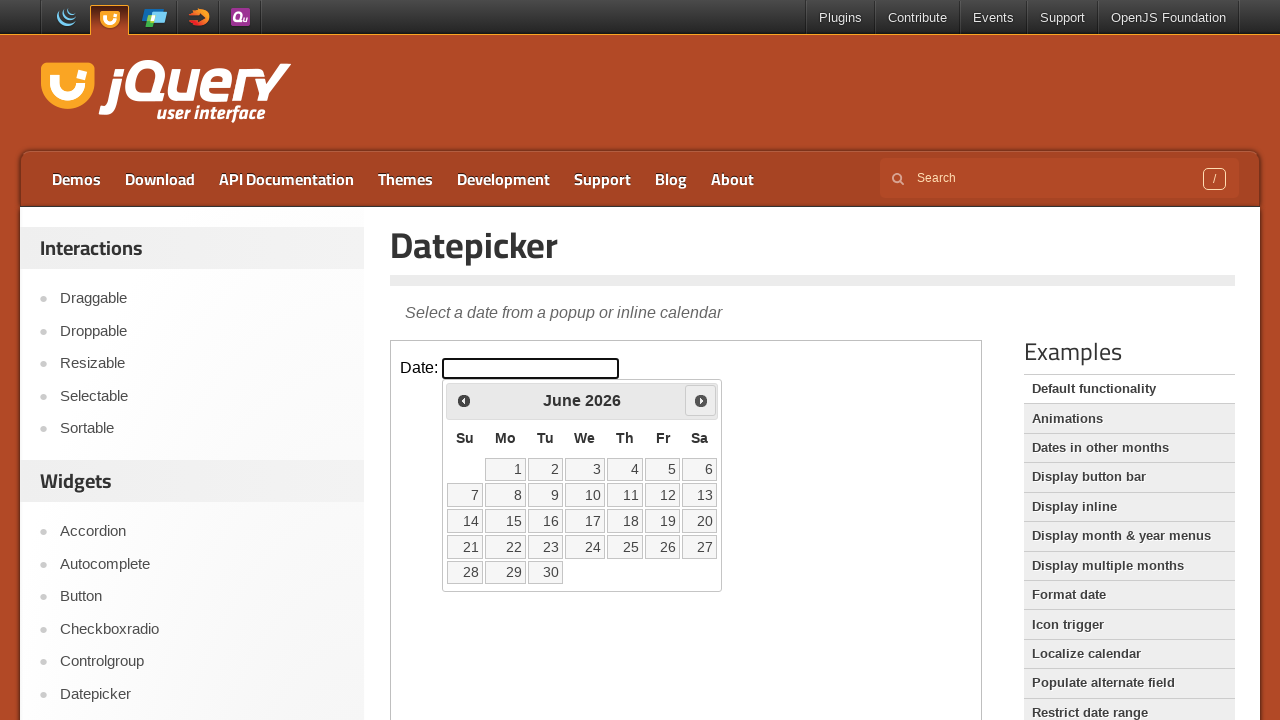

Retrieved updated calendar title
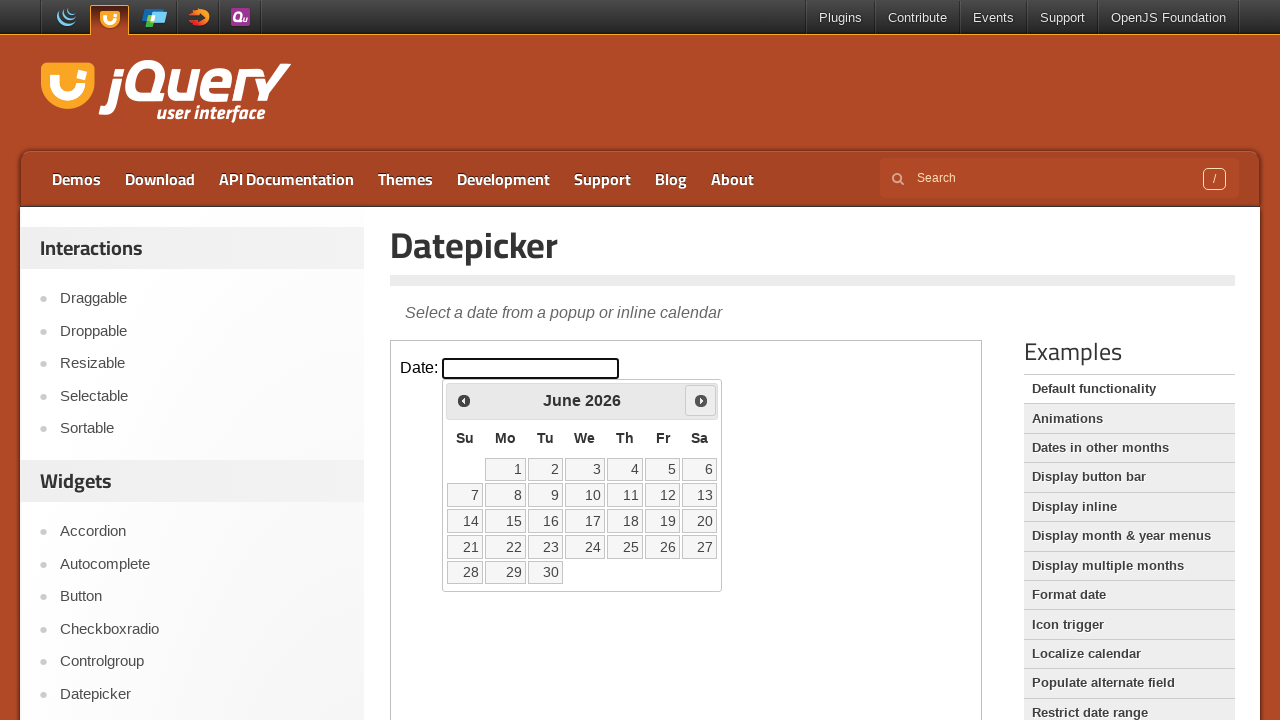

Clicked next month button (currently at June 2026) at (701, 400) on iframe.demo-frame >> internal:control=enter-frame >> span.ui-icon-circle-triangl
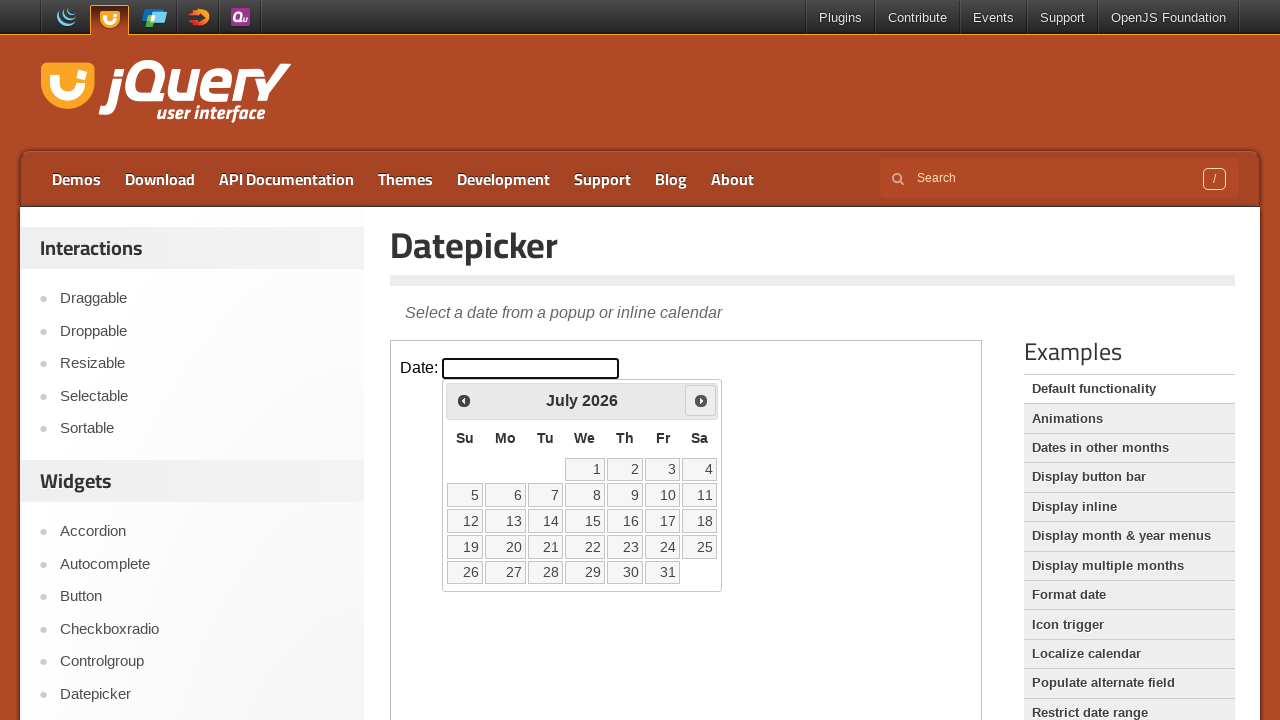

Waited for calendar to update
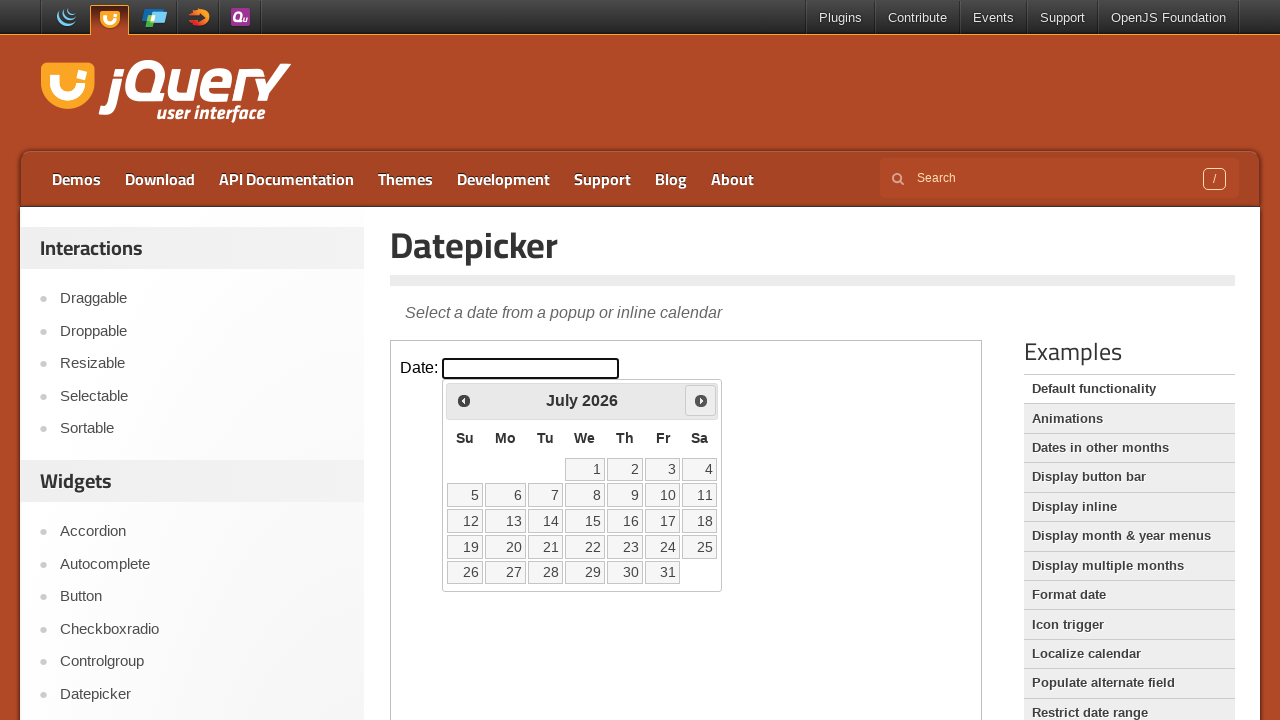

Retrieved updated calendar title
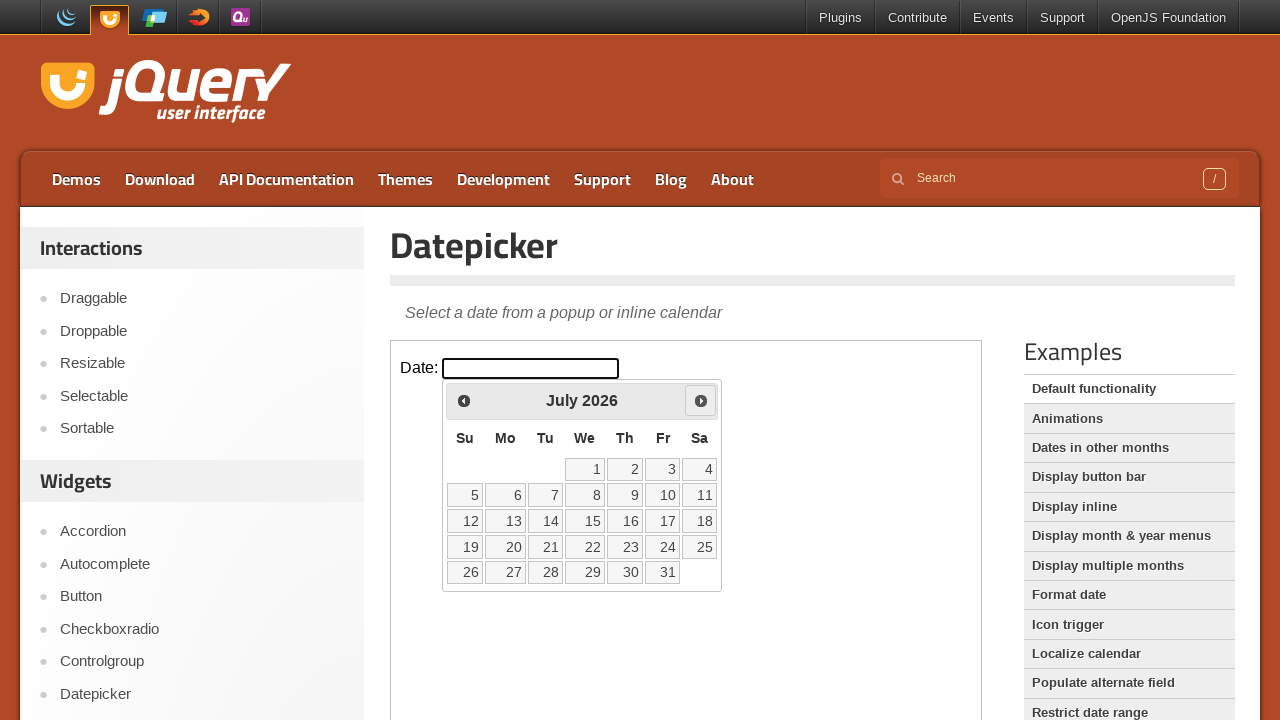

Clicked next month button (currently at July 2026) at (701, 400) on iframe.demo-frame >> internal:control=enter-frame >> span.ui-icon-circle-triangl
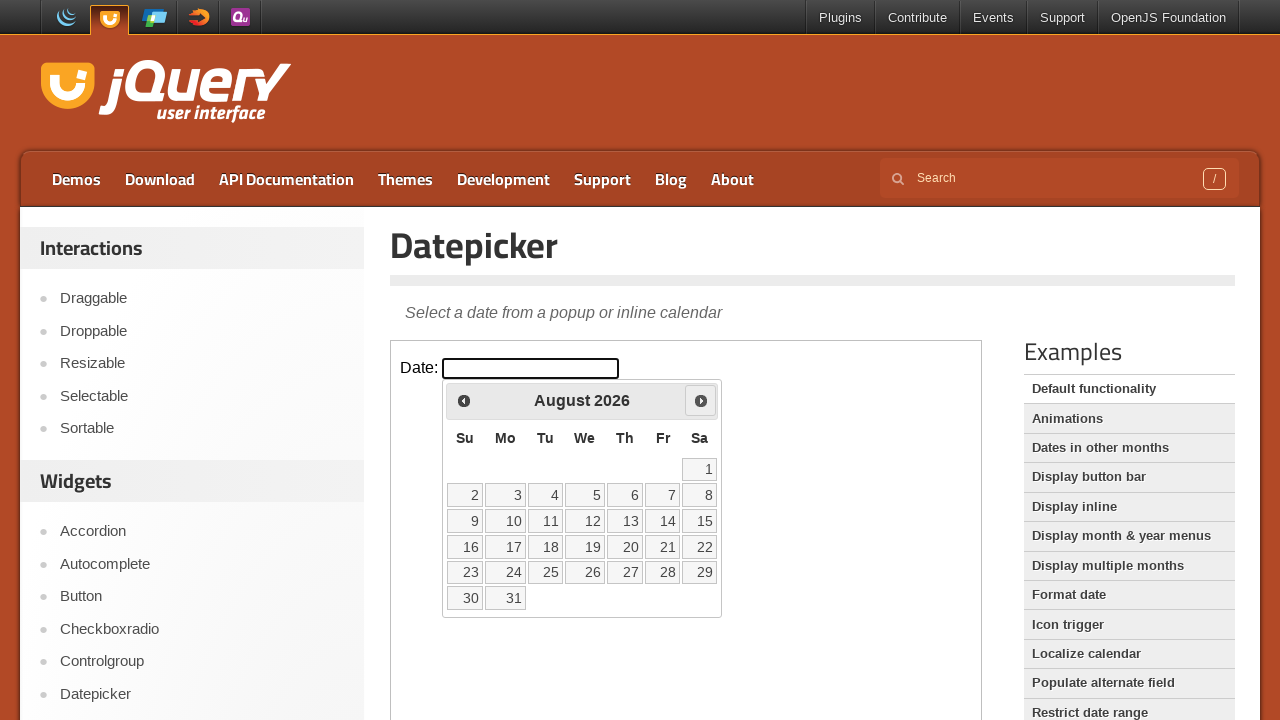

Waited for calendar to update
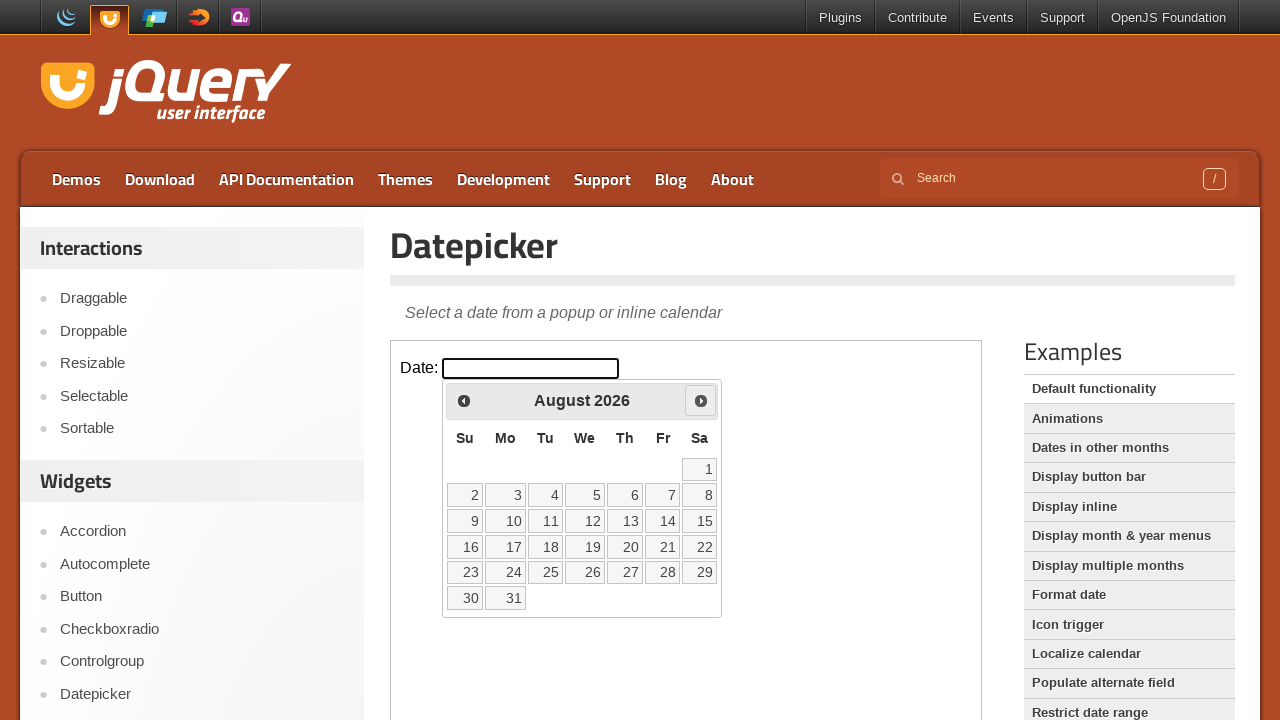

Retrieved updated calendar title
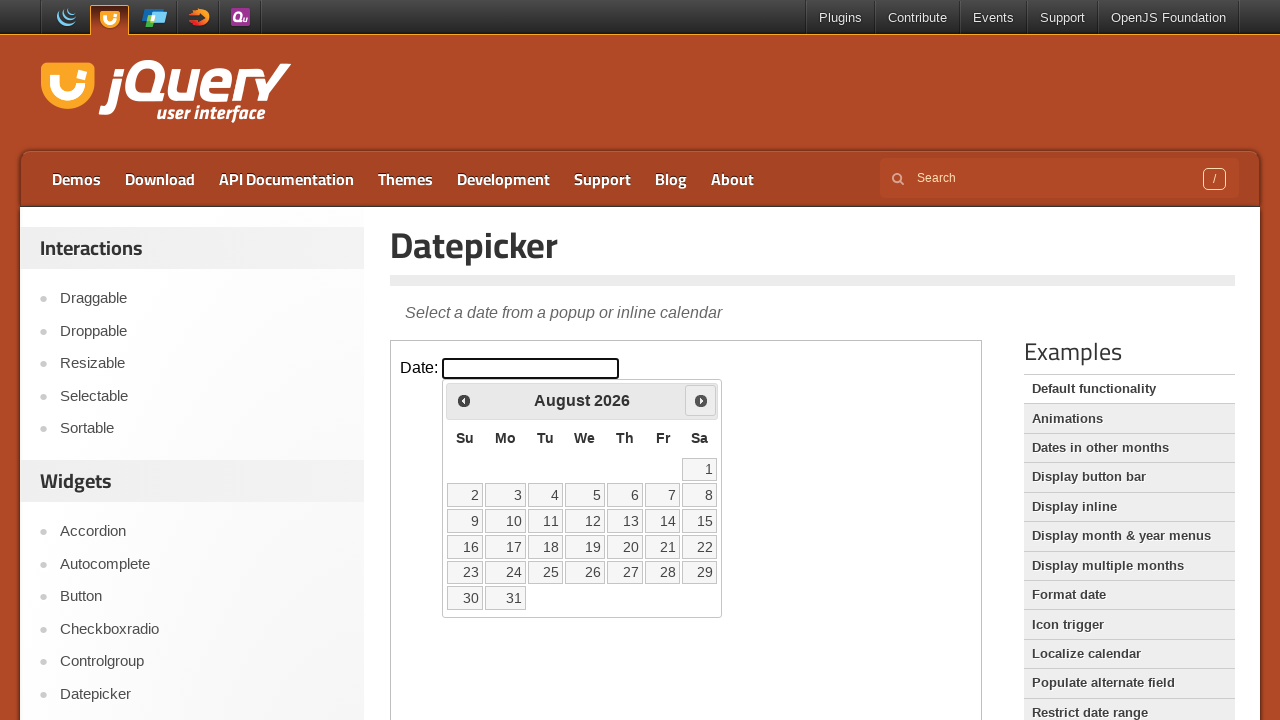

Clicked next month button (currently at August 2026) at (701, 400) on iframe.demo-frame >> internal:control=enter-frame >> span.ui-icon-circle-triangl
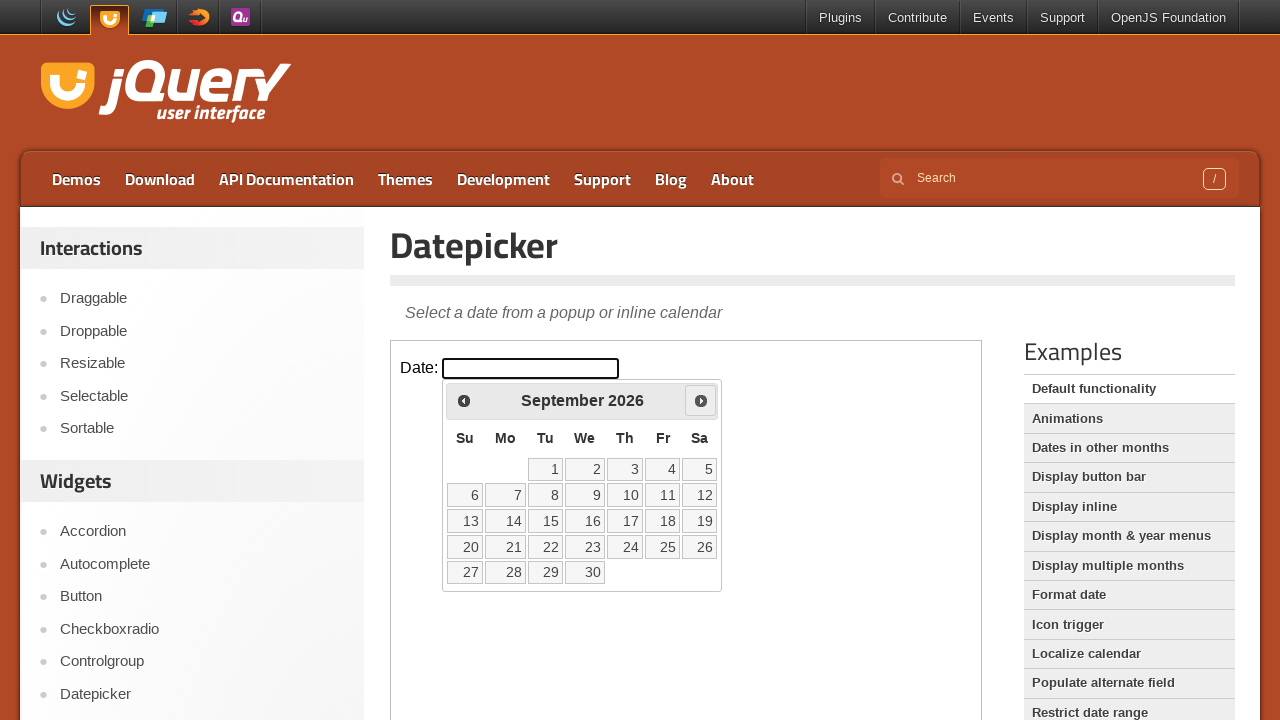

Waited for calendar to update
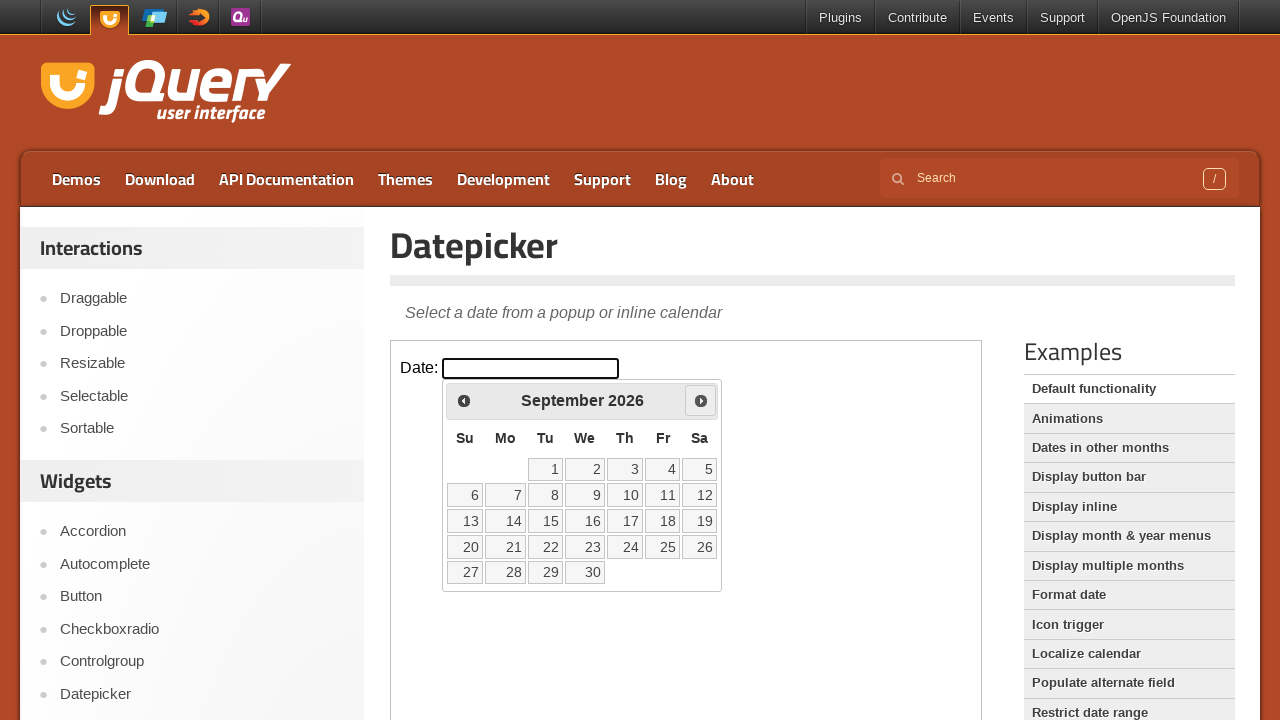

Retrieved updated calendar title
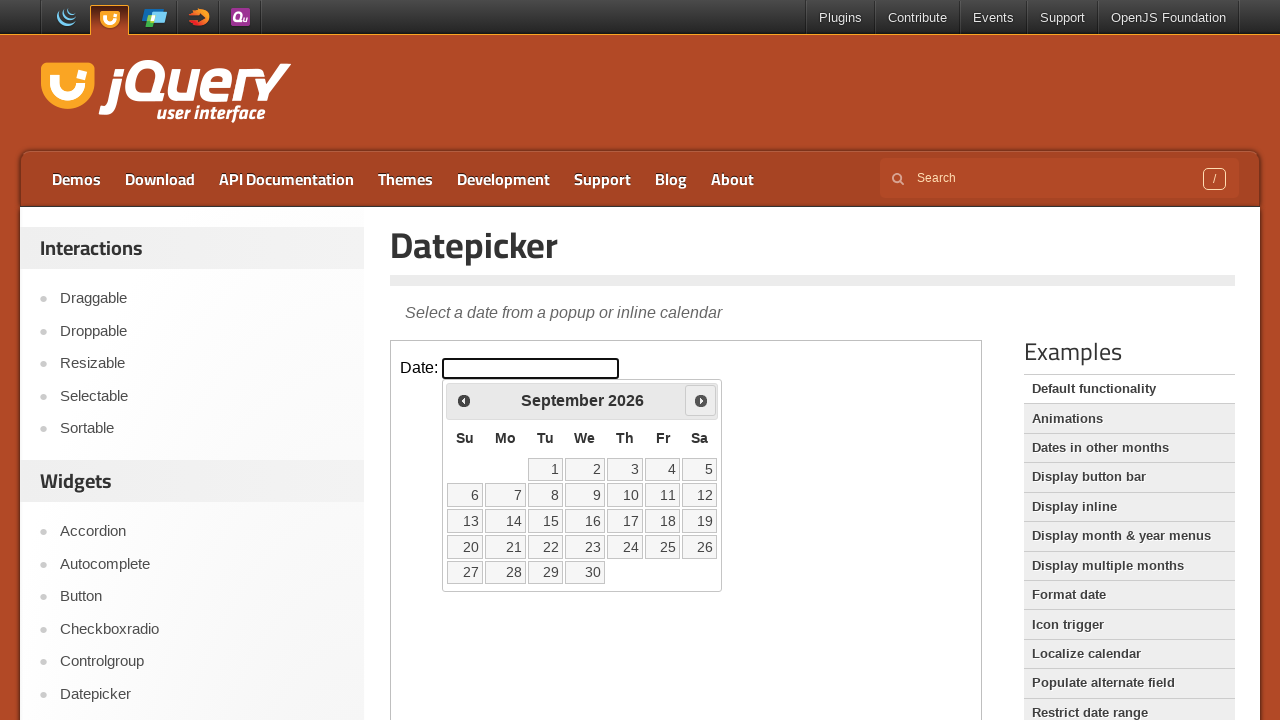

Clicked next month button (currently at September 2026) at (701, 400) on iframe.demo-frame >> internal:control=enter-frame >> span.ui-icon-circle-triangl
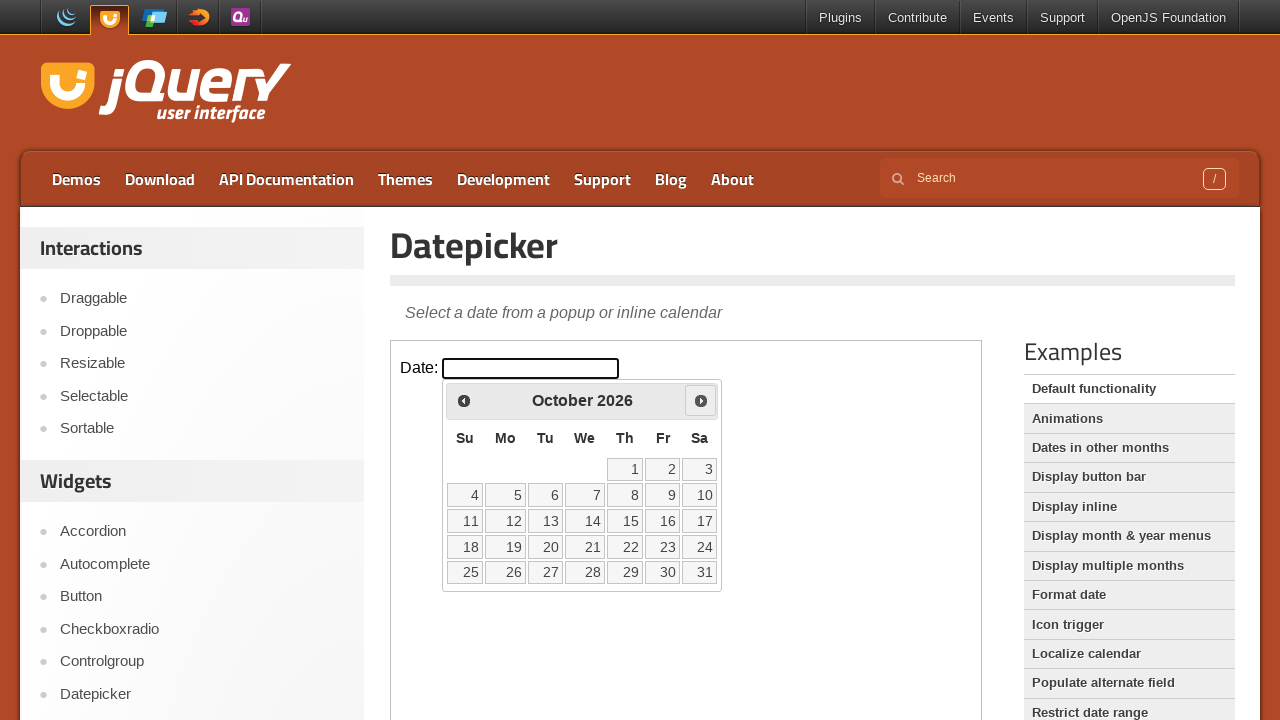

Waited for calendar to update
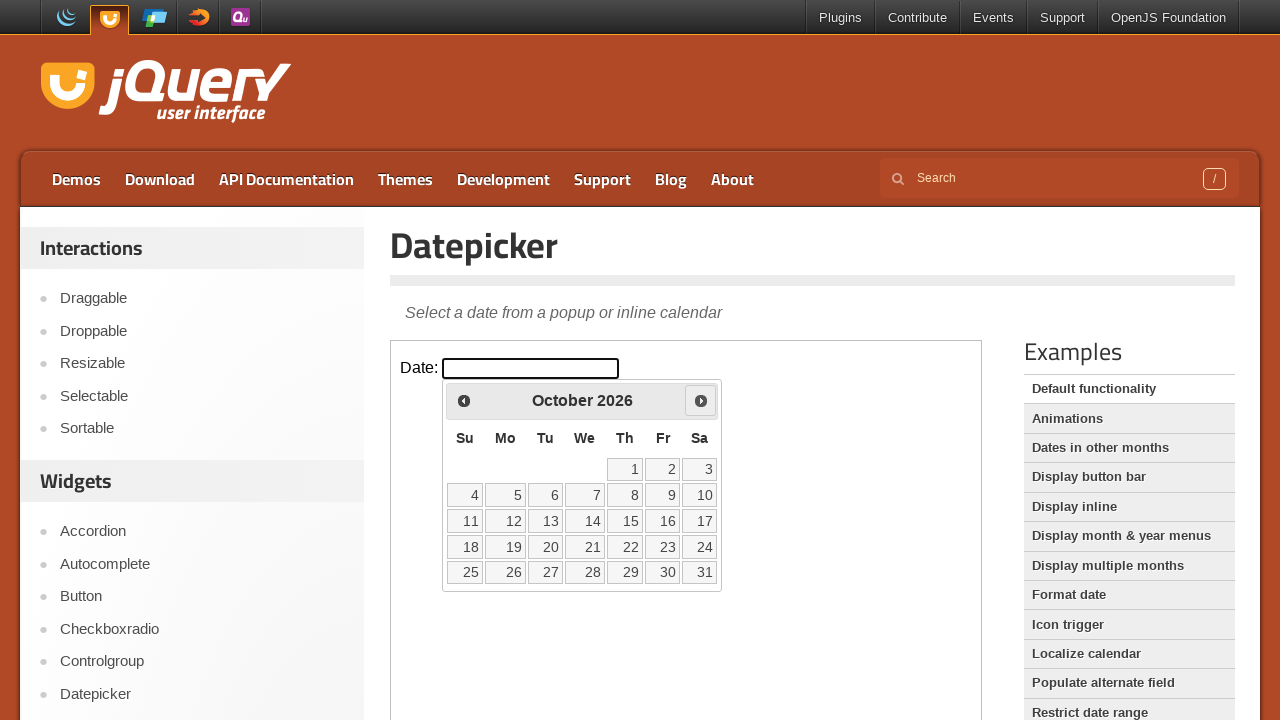

Retrieved updated calendar title
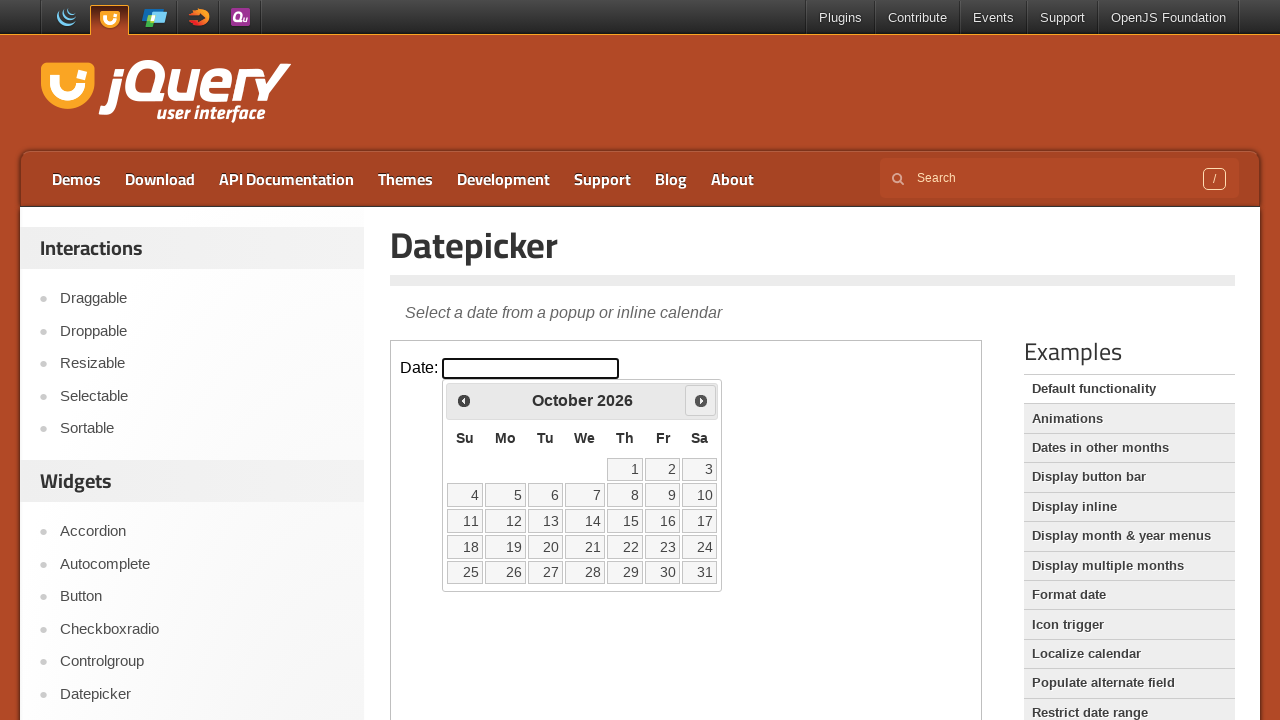

Clicked next month button (currently at October 2026) at (701, 400) on iframe.demo-frame >> internal:control=enter-frame >> span.ui-icon-circle-triangl
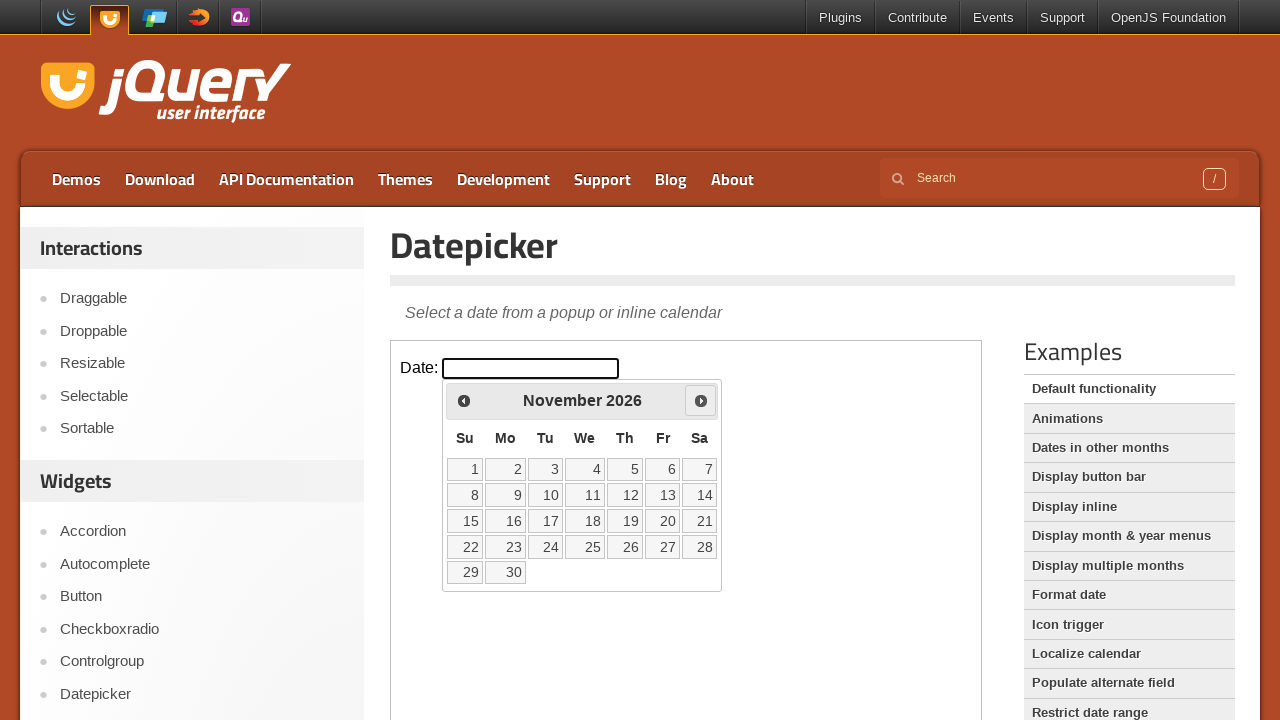

Waited for calendar to update
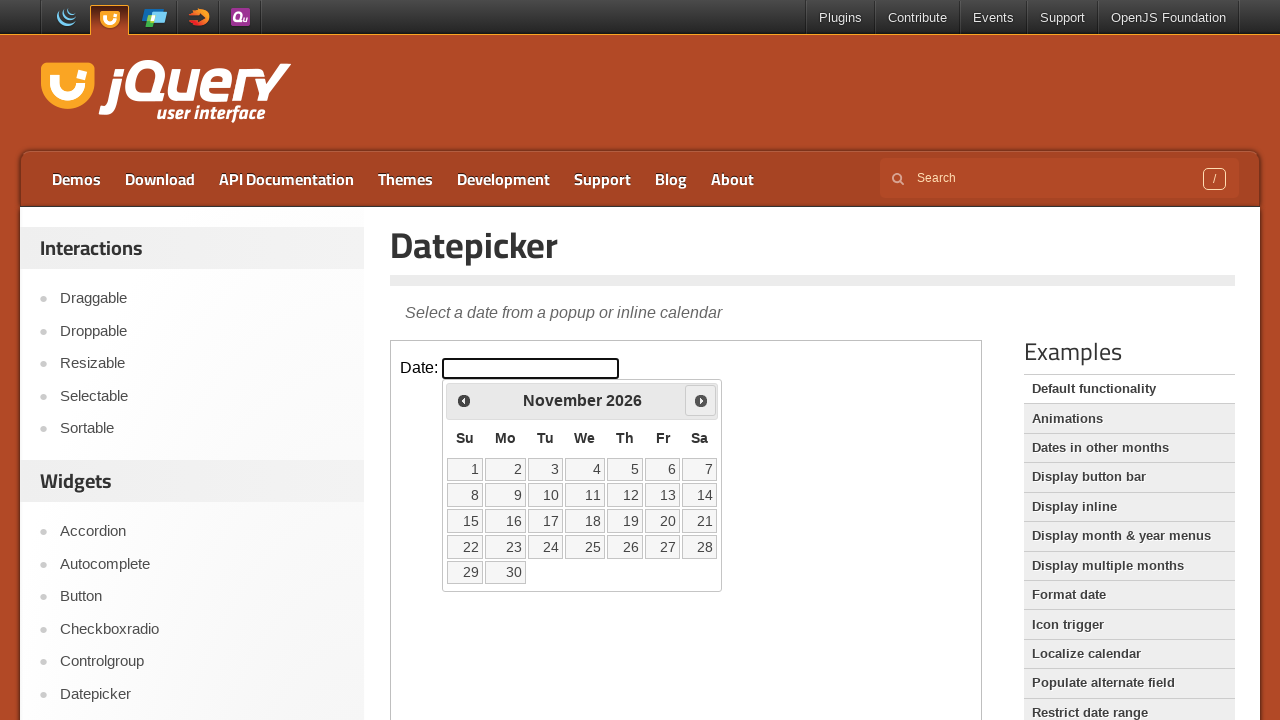

Retrieved updated calendar title
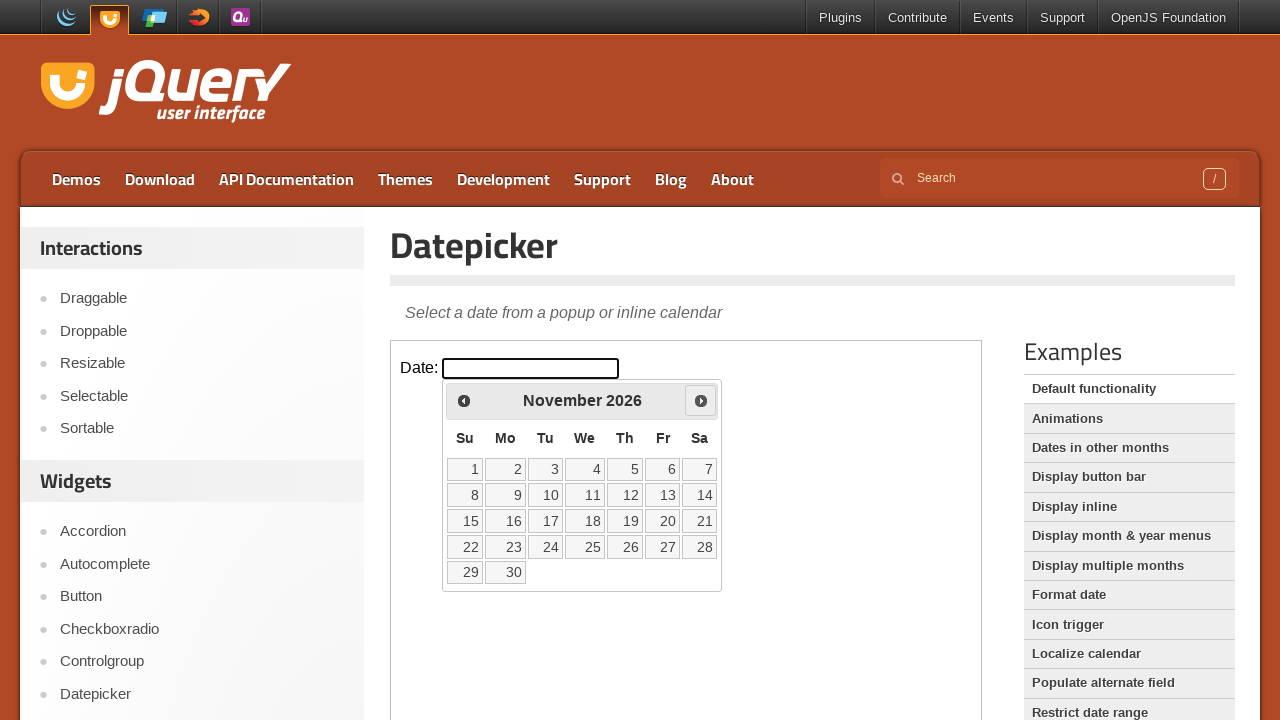

Clicked next month button (currently at November 2026) at (701, 400) on iframe.demo-frame >> internal:control=enter-frame >> span.ui-icon-circle-triangl
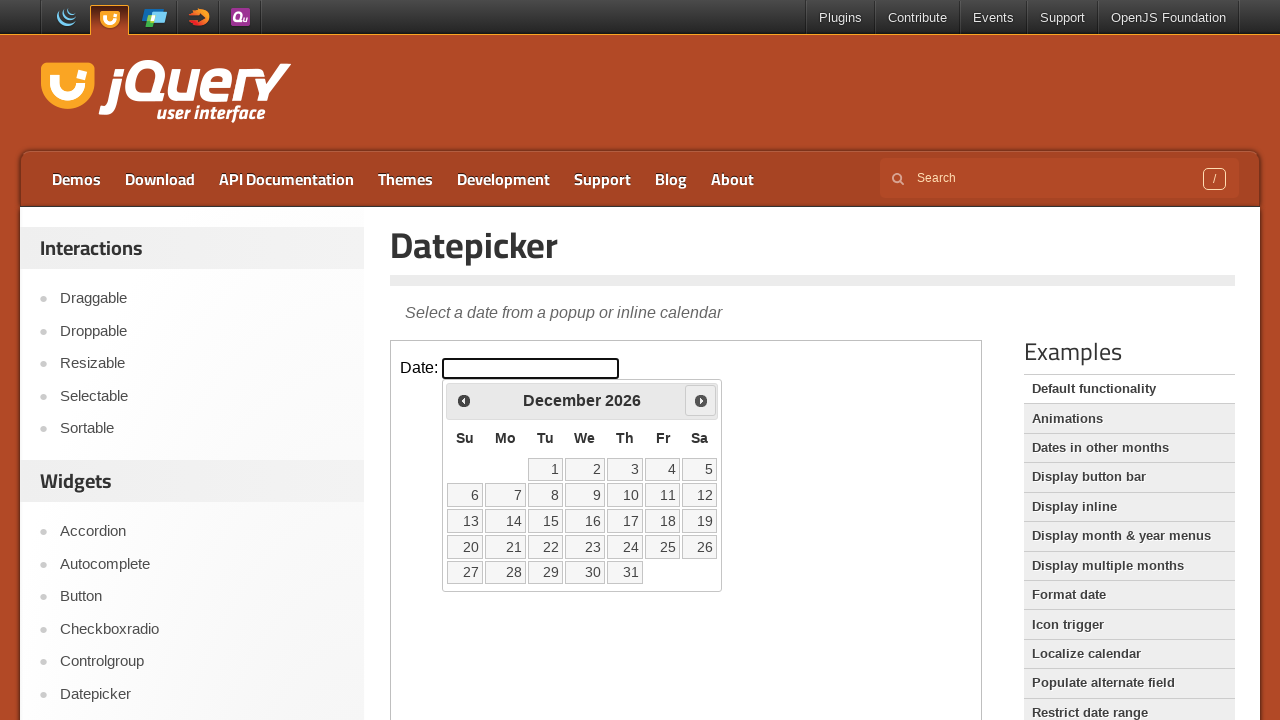

Waited for calendar to update
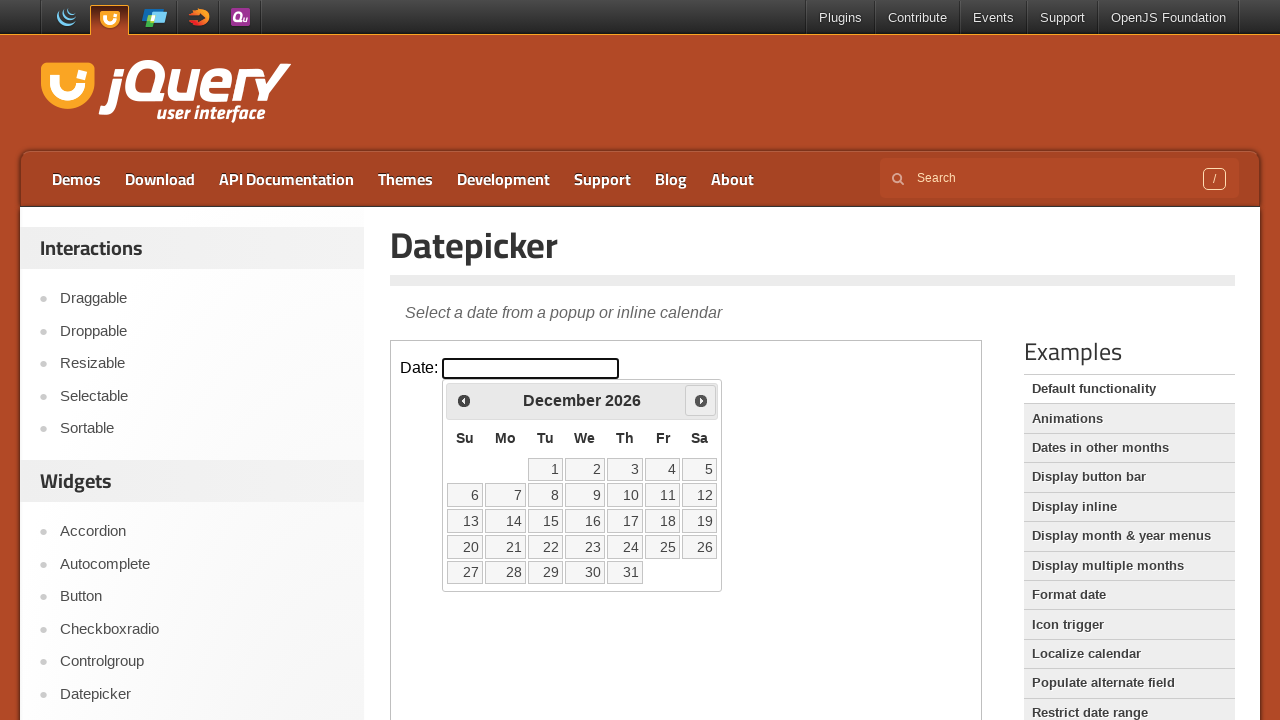

Retrieved updated calendar title
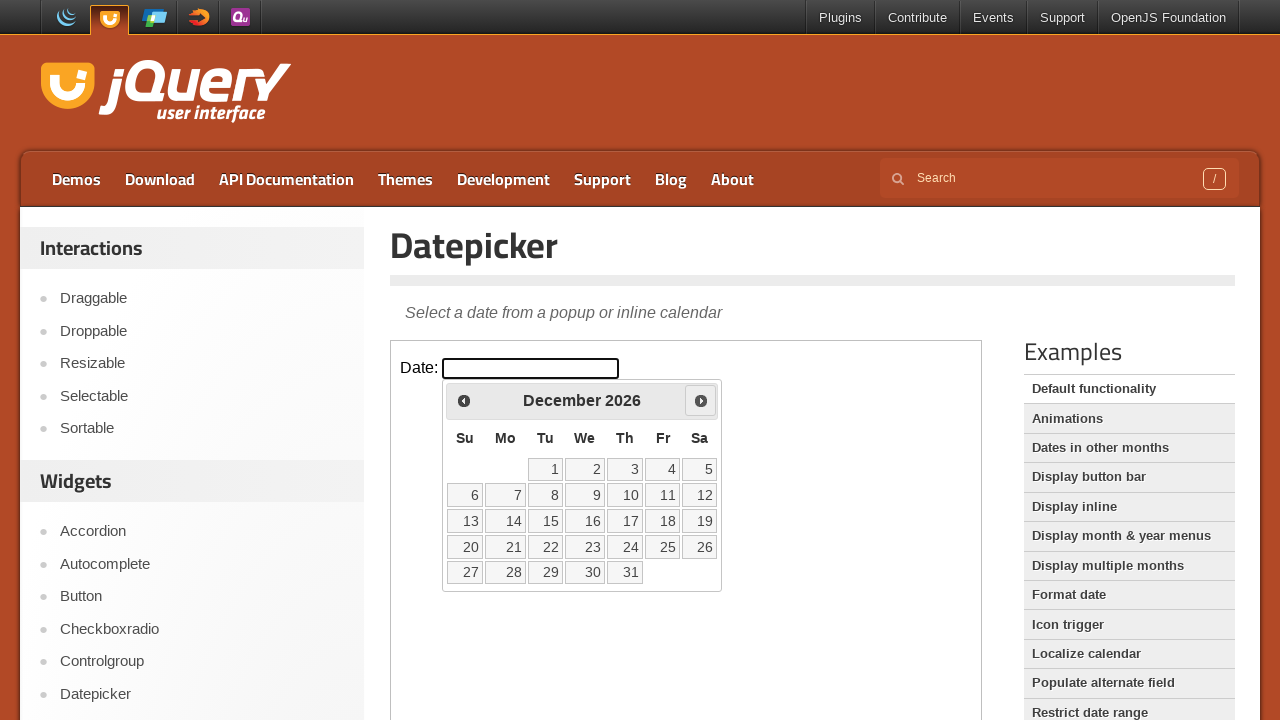

Clicked next month button (currently at December 2026) at (701, 400) on iframe.demo-frame >> internal:control=enter-frame >> span.ui-icon-circle-triangl
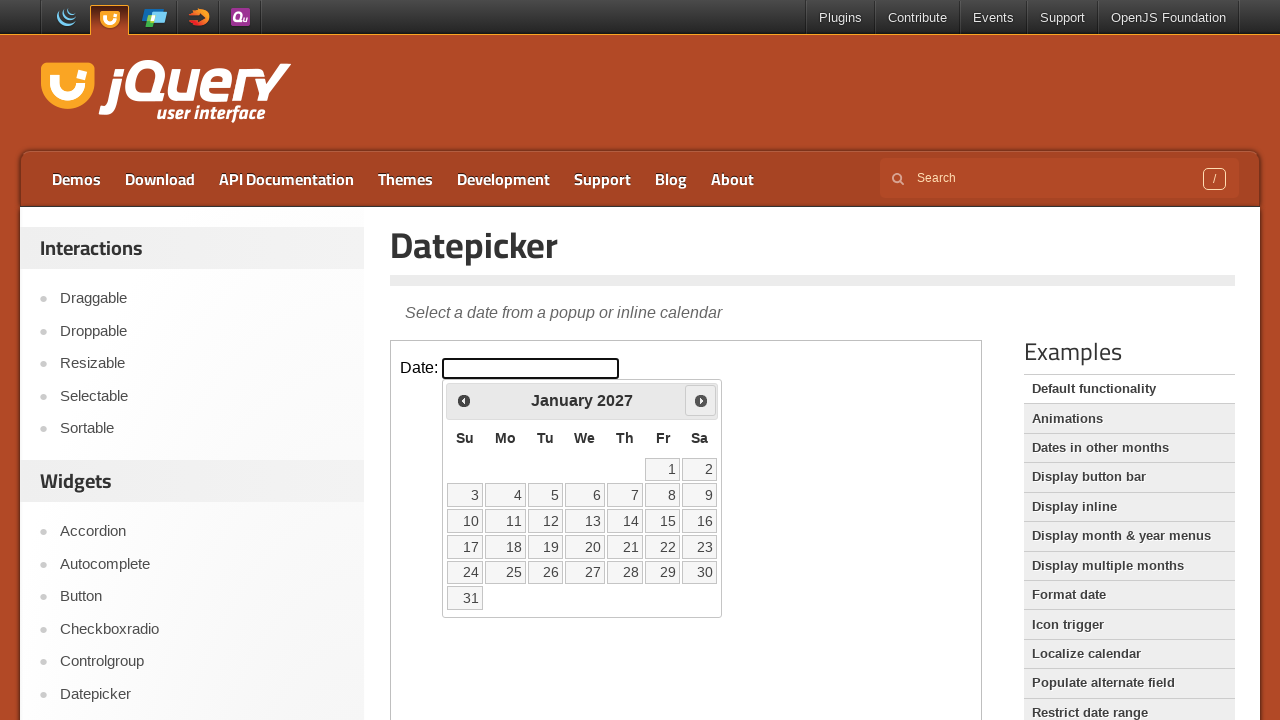

Waited for calendar to update
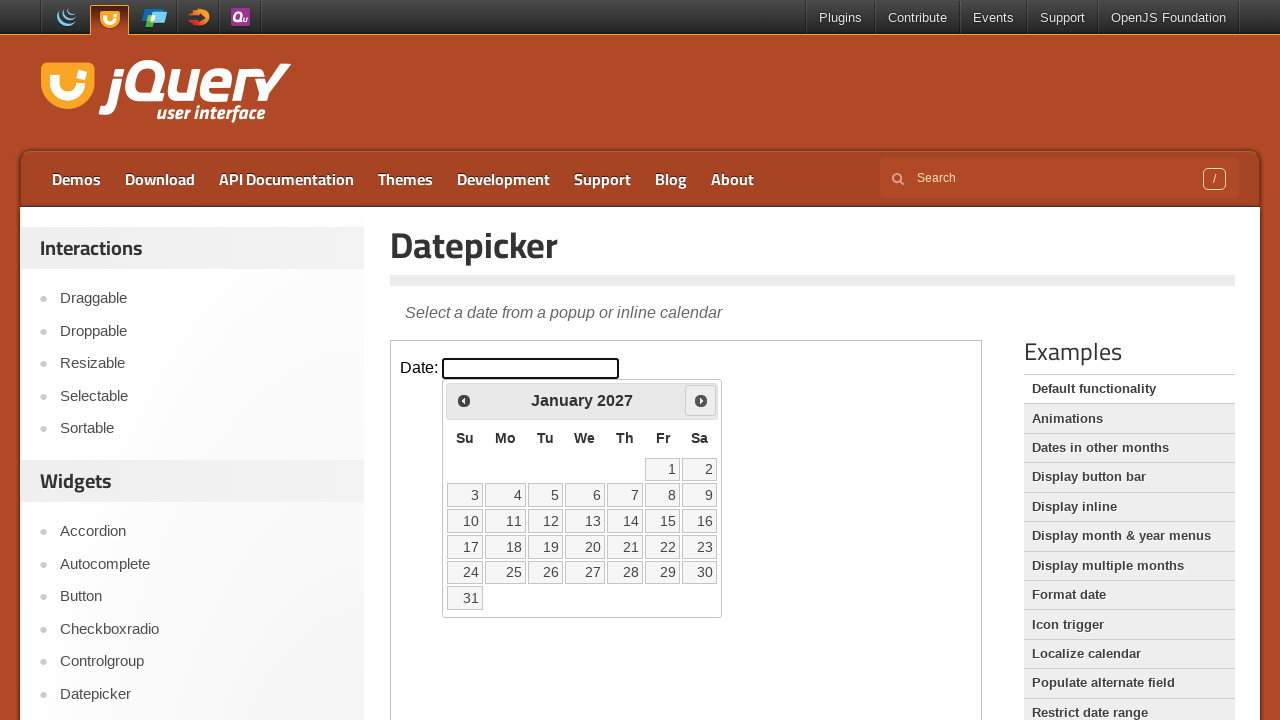

Retrieved updated calendar title
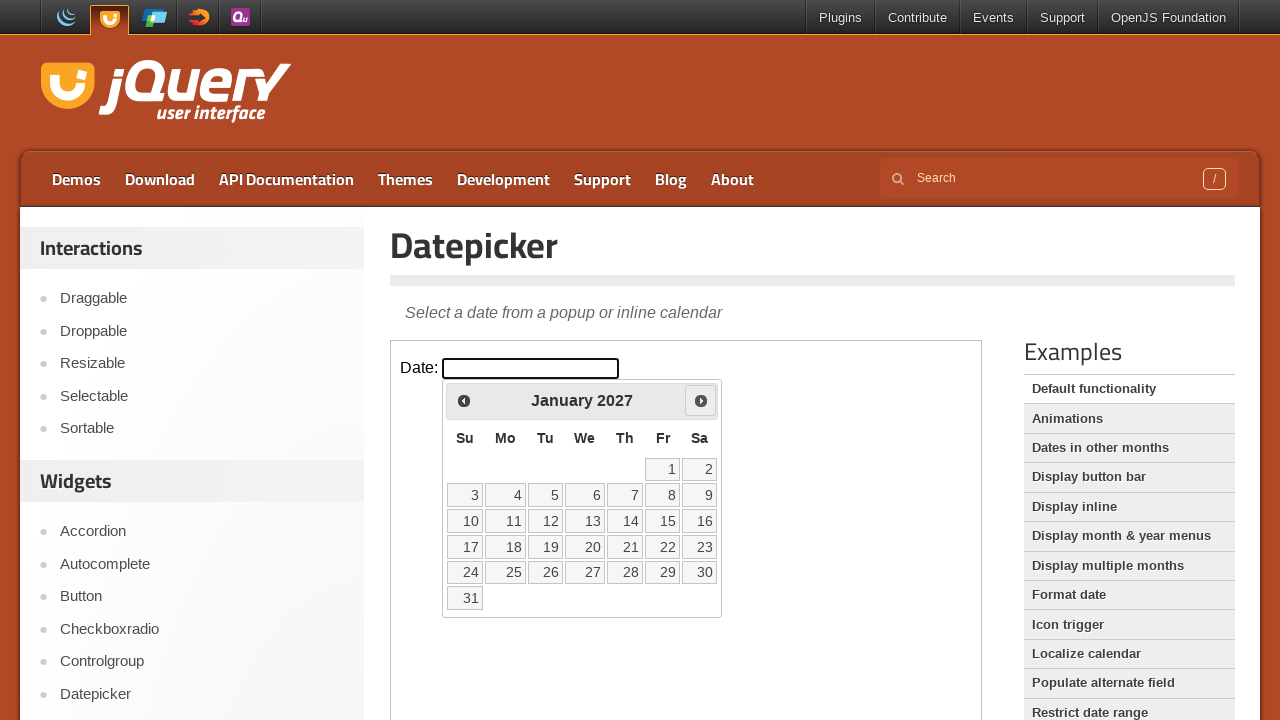

Clicked next month button (currently at January 2027) at (701, 400) on iframe.demo-frame >> internal:control=enter-frame >> span.ui-icon-circle-triangl
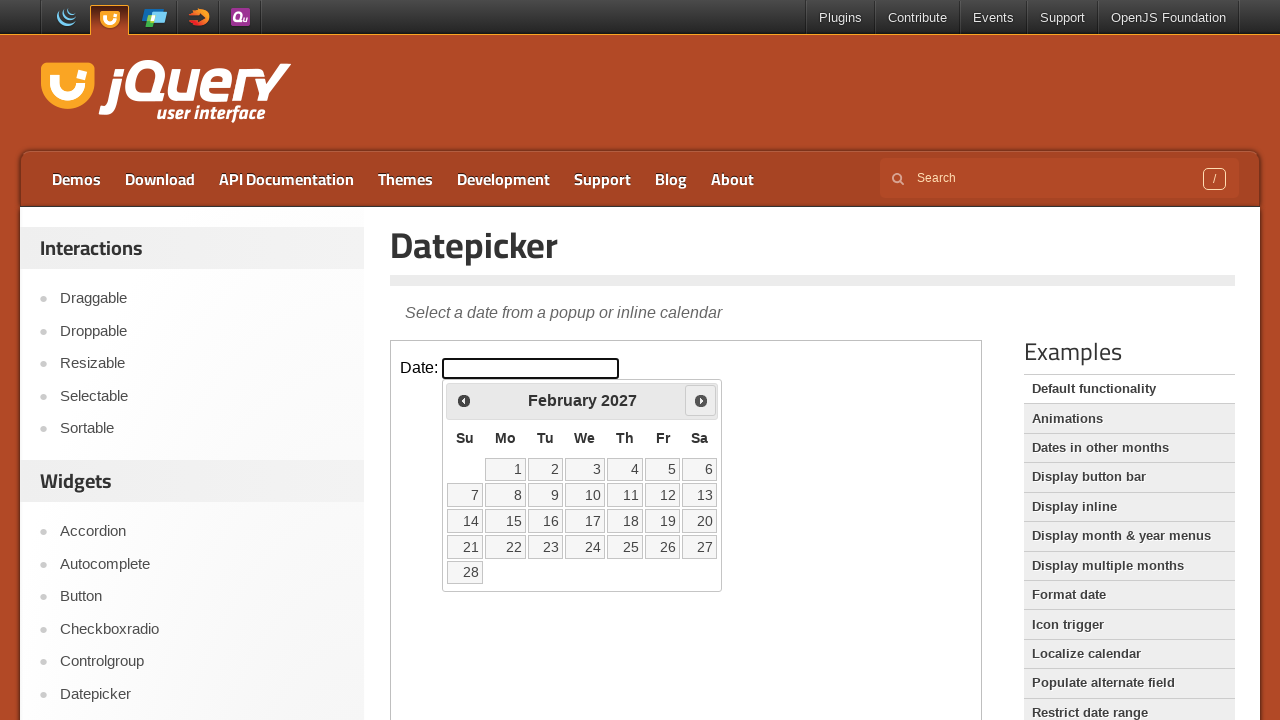

Waited for calendar to update
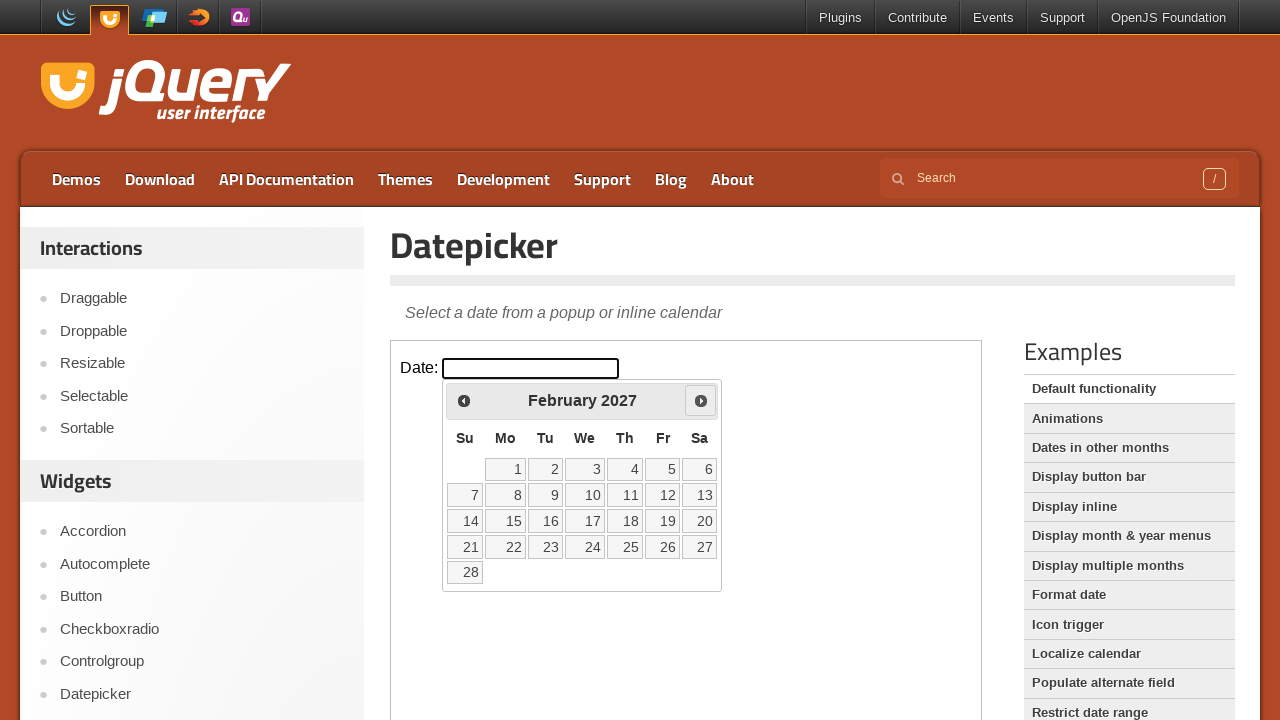

Retrieved updated calendar title
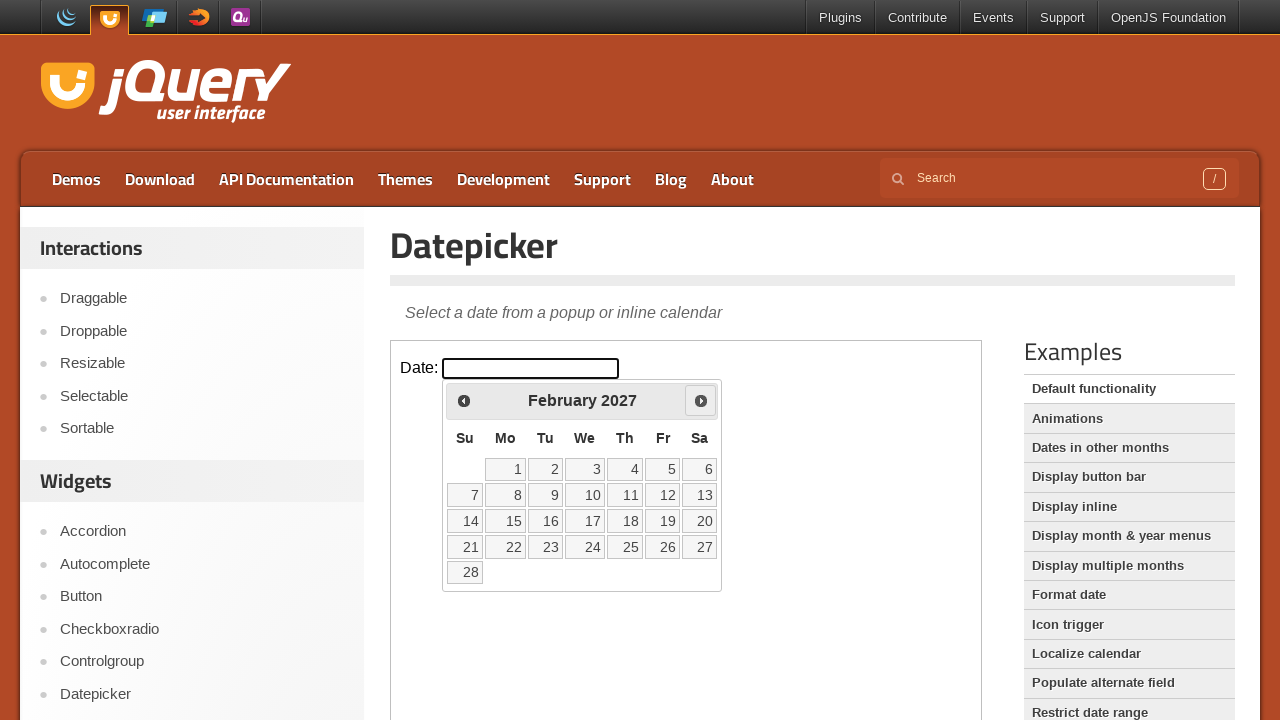

Clicked next month button (currently at February 2027) at (701, 400) on iframe.demo-frame >> internal:control=enter-frame >> span.ui-icon-circle-triangl
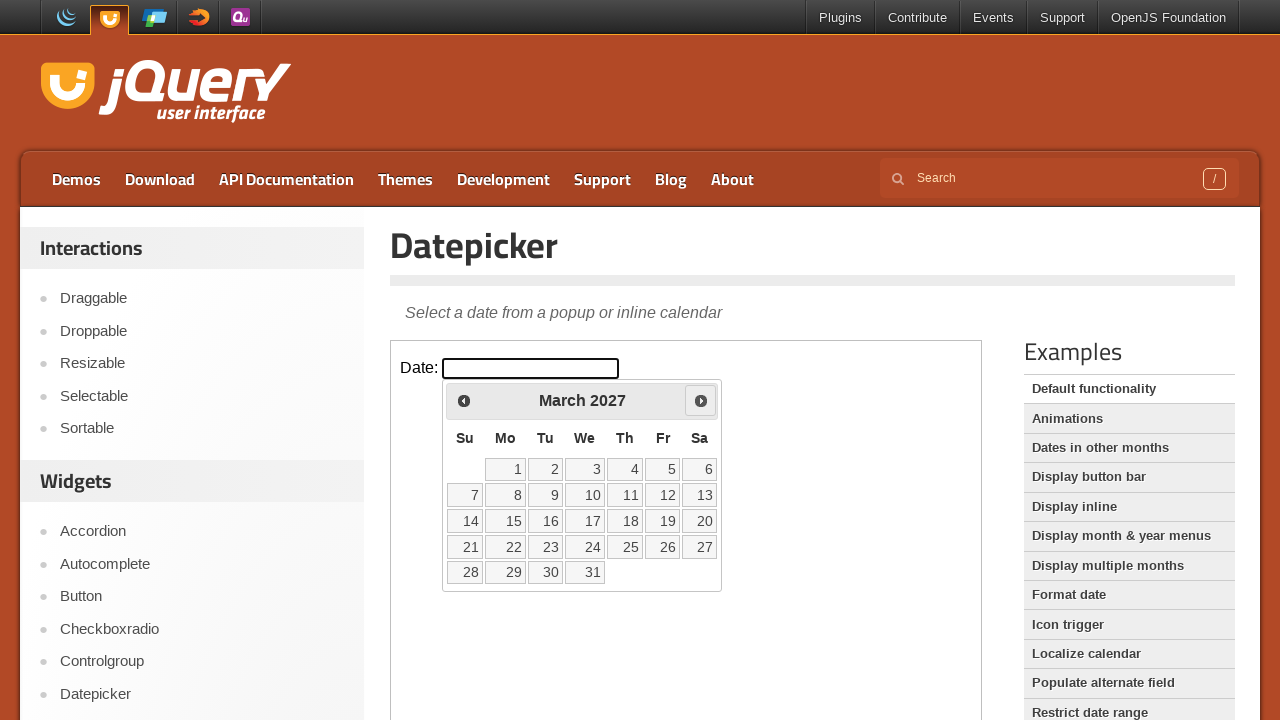

Waited for calendar to update
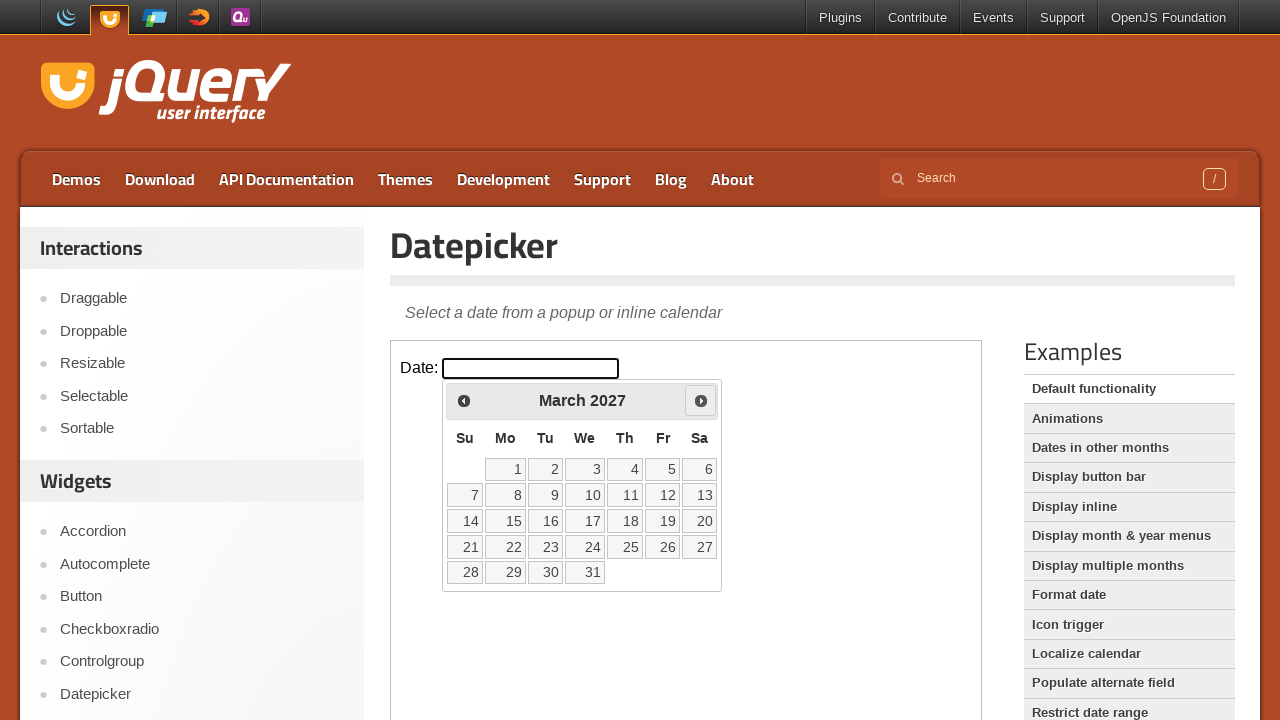

Retrieved updated calendar title
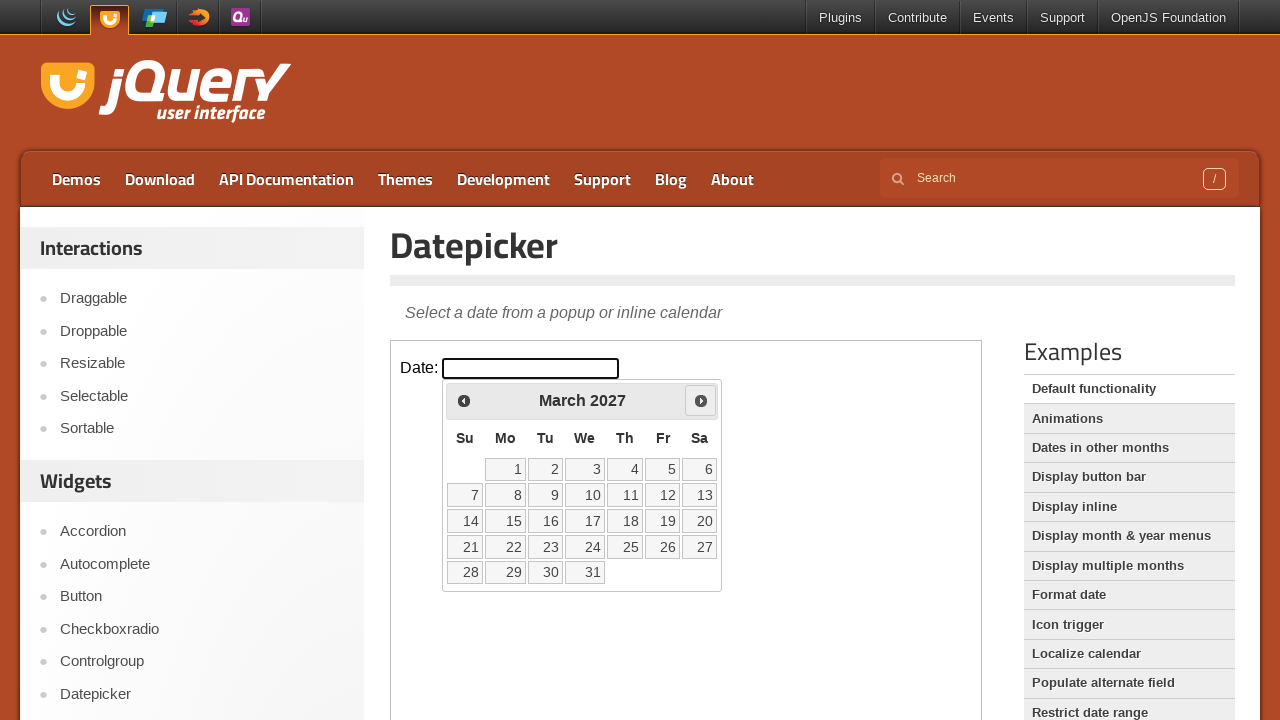

Selected day 30 in March 2027 at (545, 572) on iframe.demo-frame >> internal:control=enter-frame >> a:text-is('30')
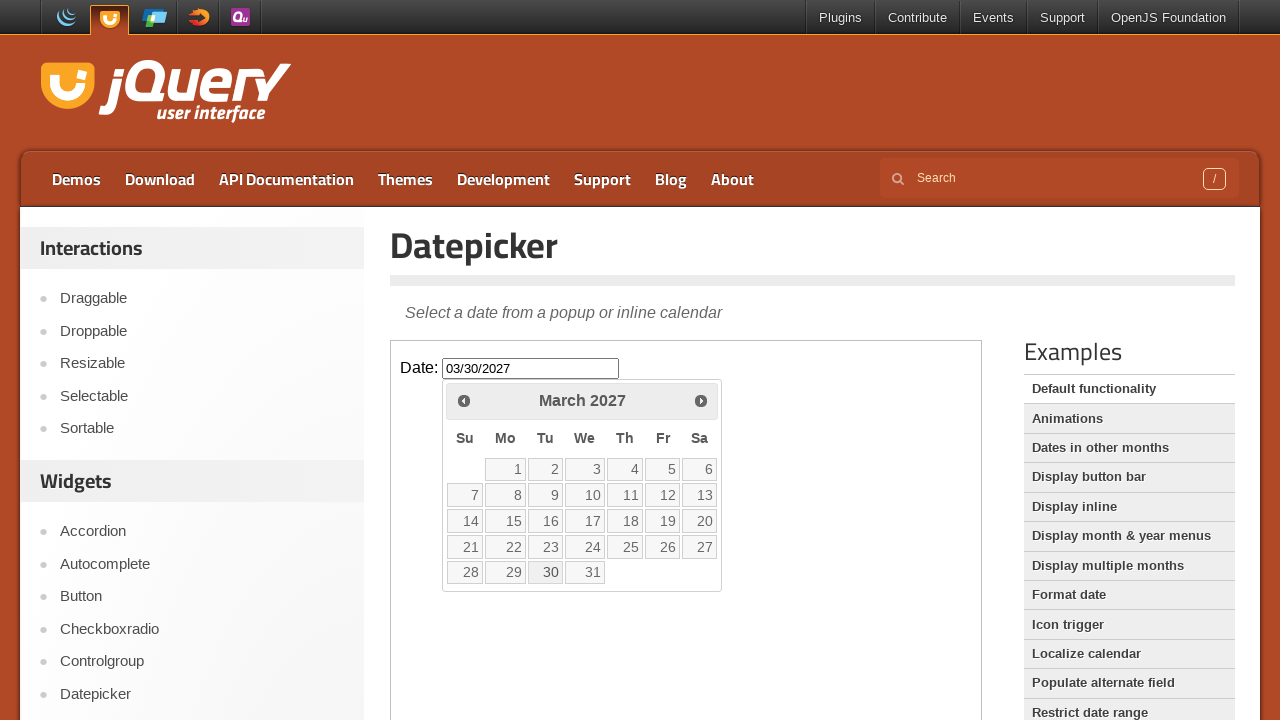

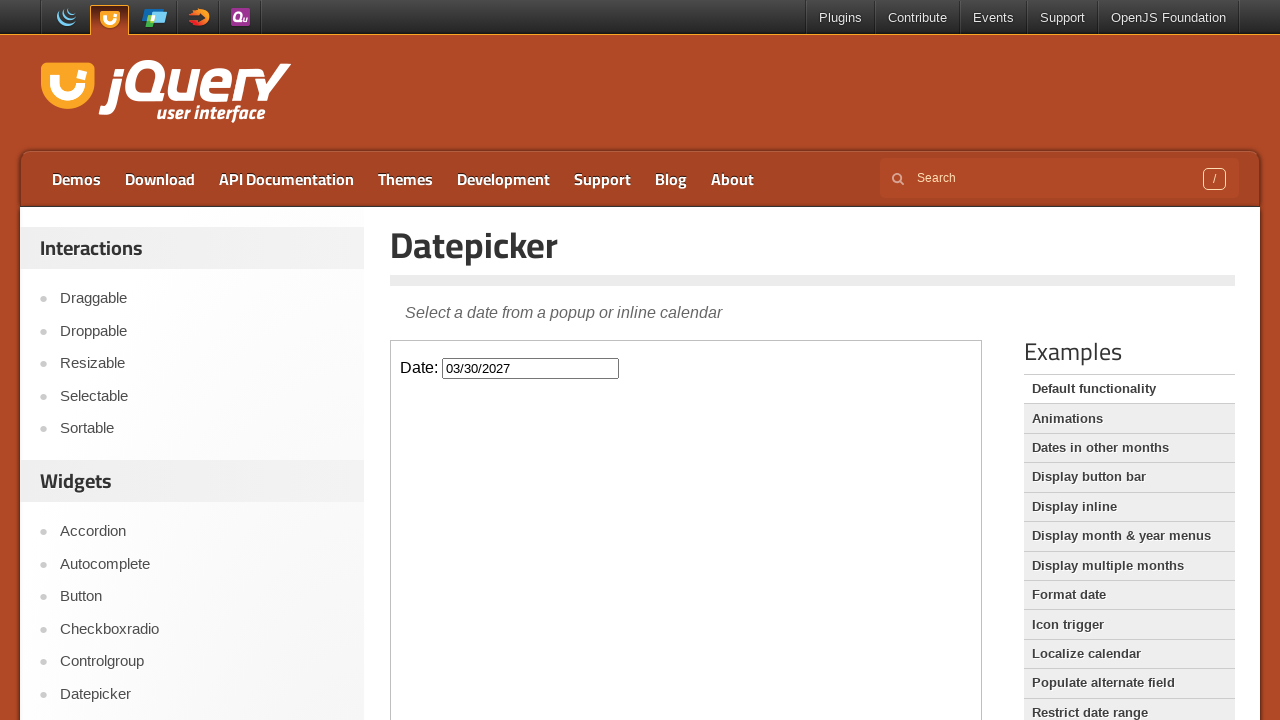